Tests a Todo List application by adding 5 new items, marking each as completed, and then deleting each item from the list.

Starting URL: https://takitajwar17.github.io/Simple-Todo-List-Refactored/

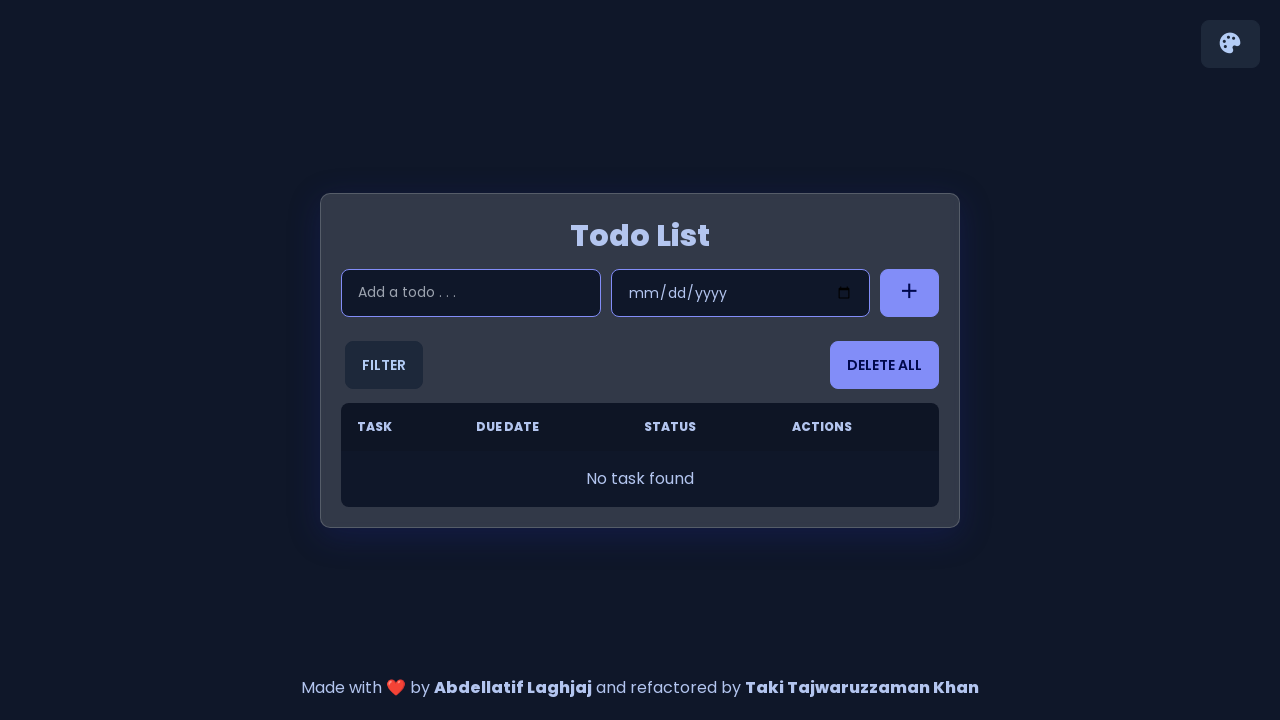

Todo list input field loaded
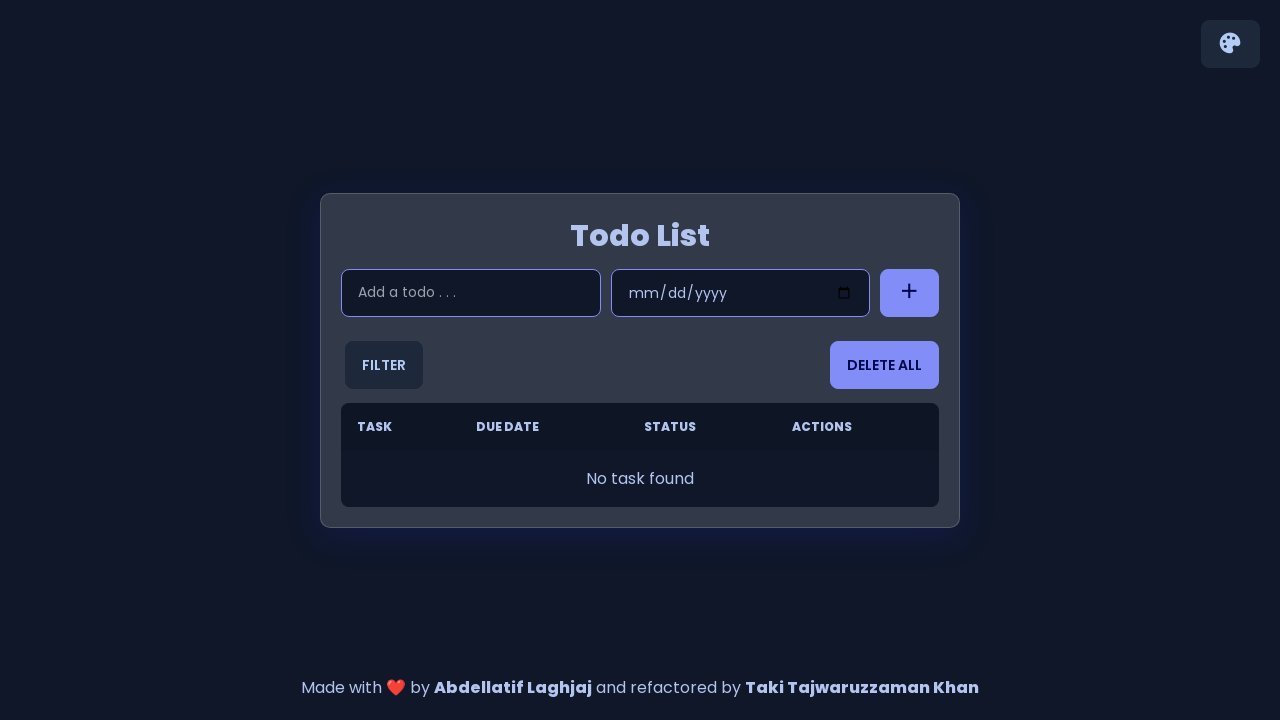

Clicked input field to add item 1 at (471, 292) on input.input.input-bordered
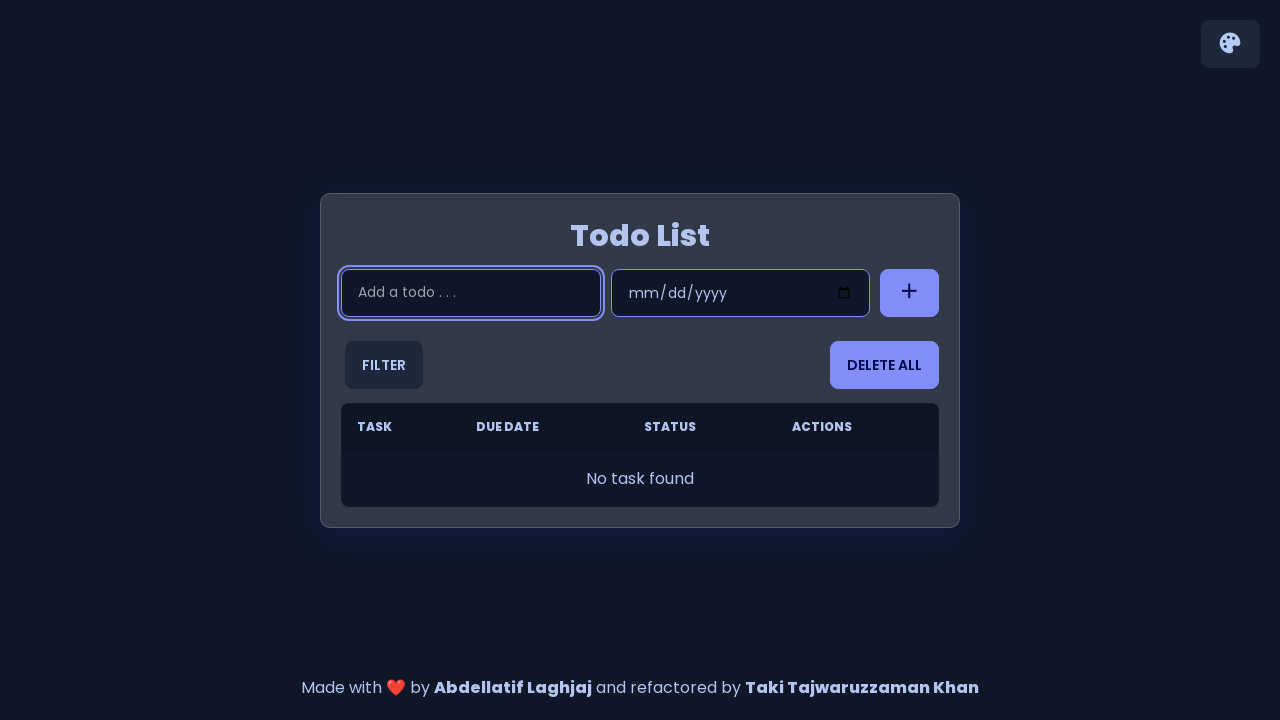

Filled input field with 'Adding a new item 1' on input.input.input-bordered
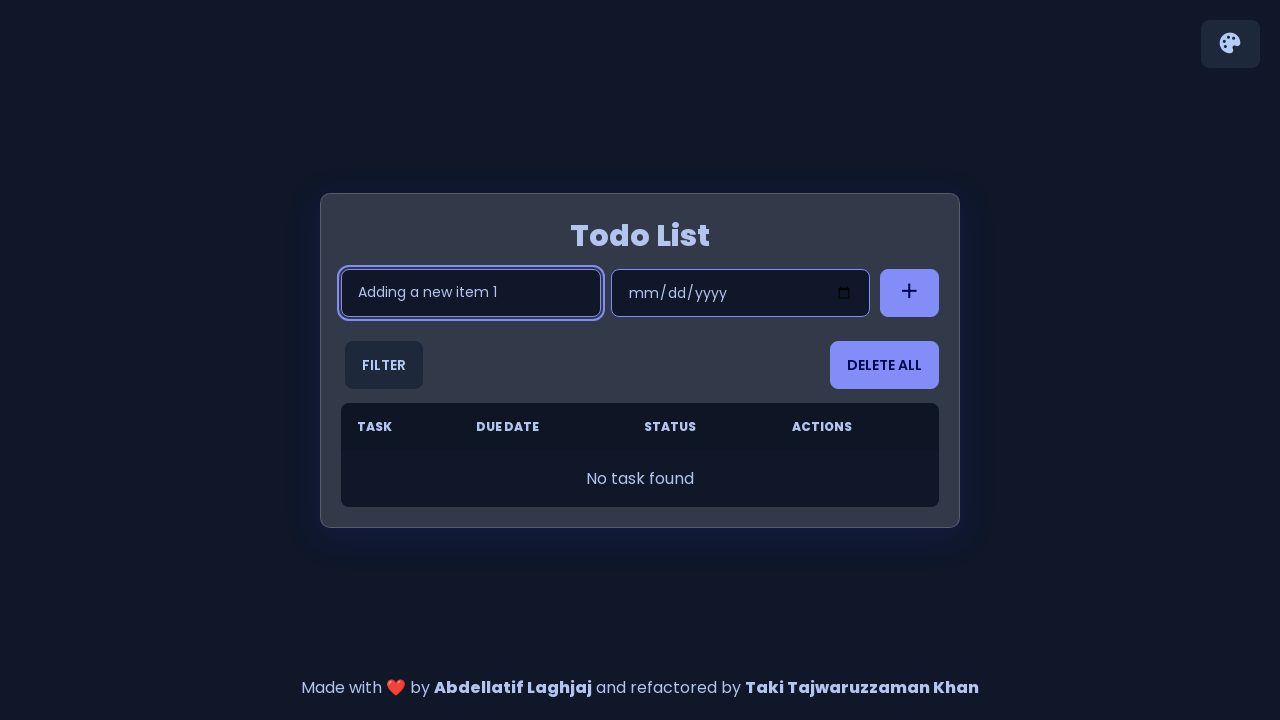

Pressed Enter to add item 1 to the list on input.input.input-bordered
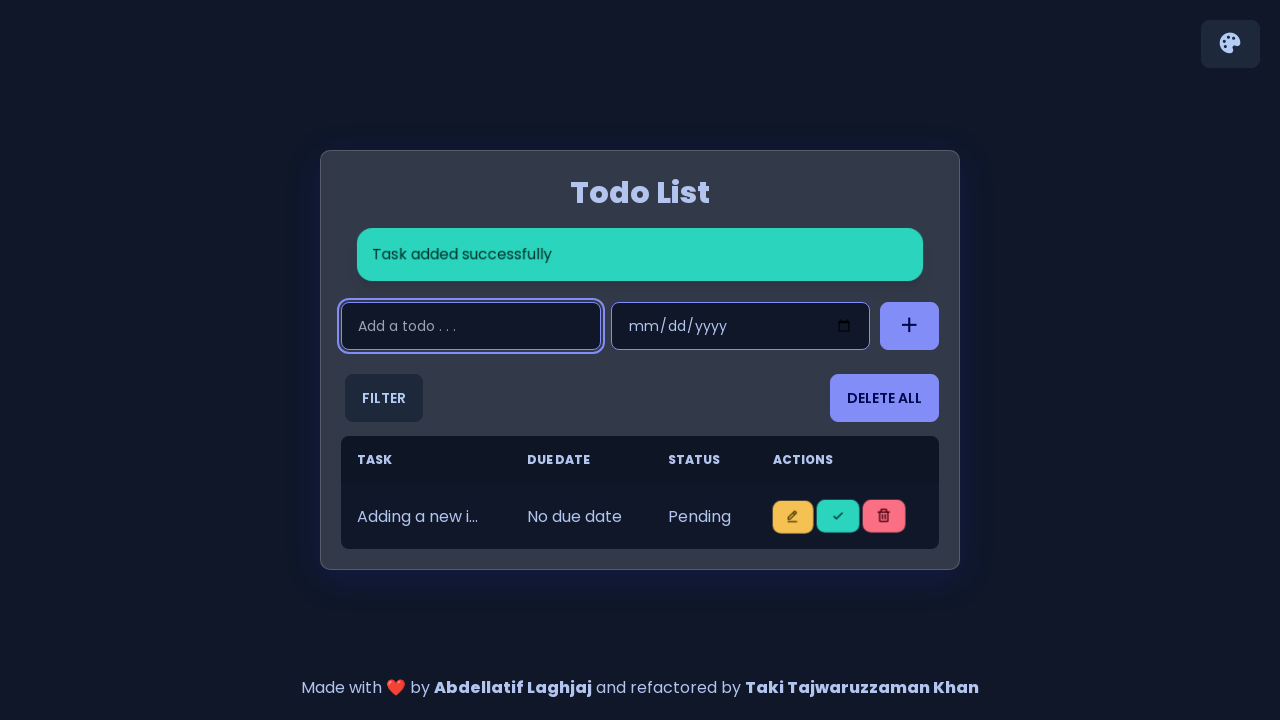

Item 1 added and visible in the list
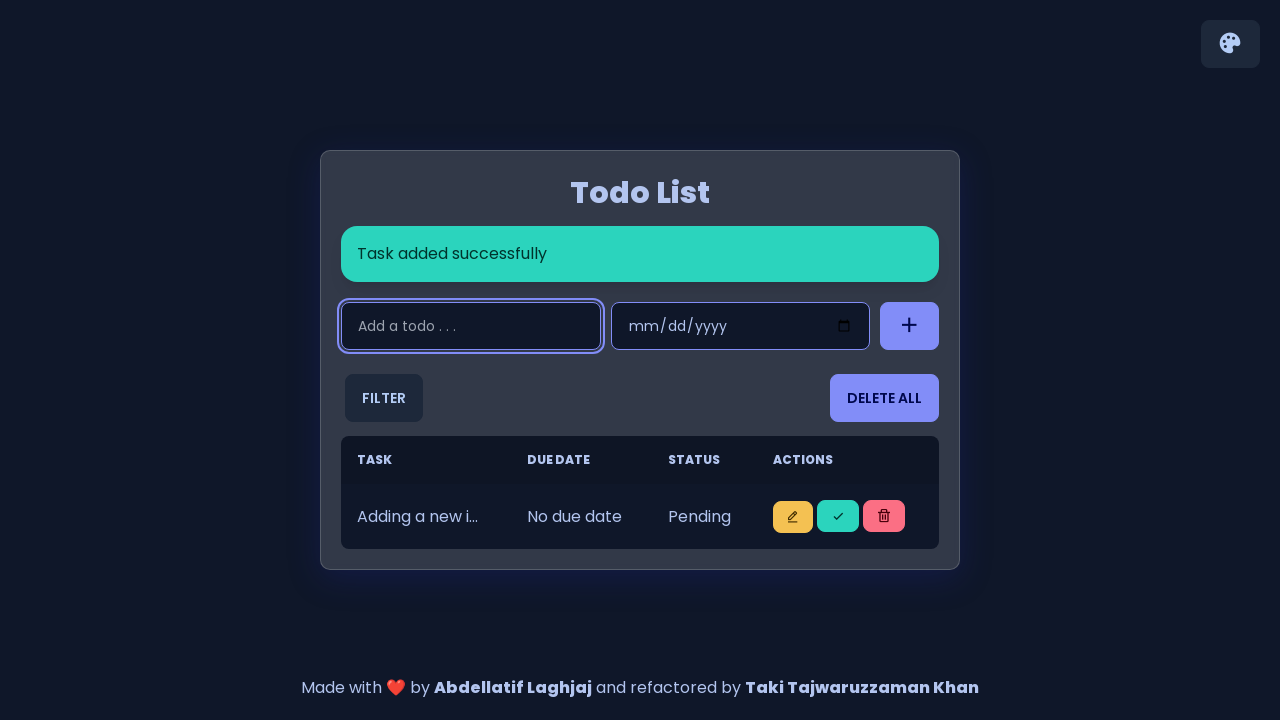

Clicked input field to add item 2 at (471, 326) on input.input.input-bordered
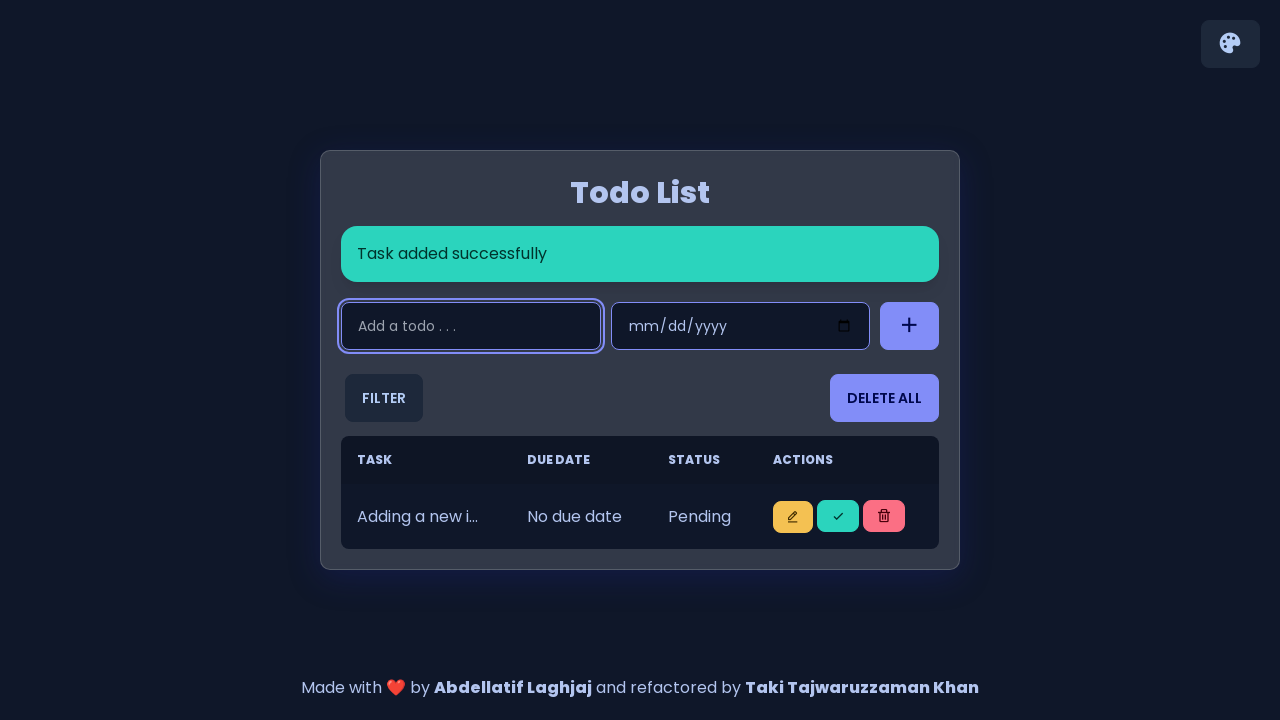

Filled input field with 'Adding a new item 2' on input.input.input-bordered
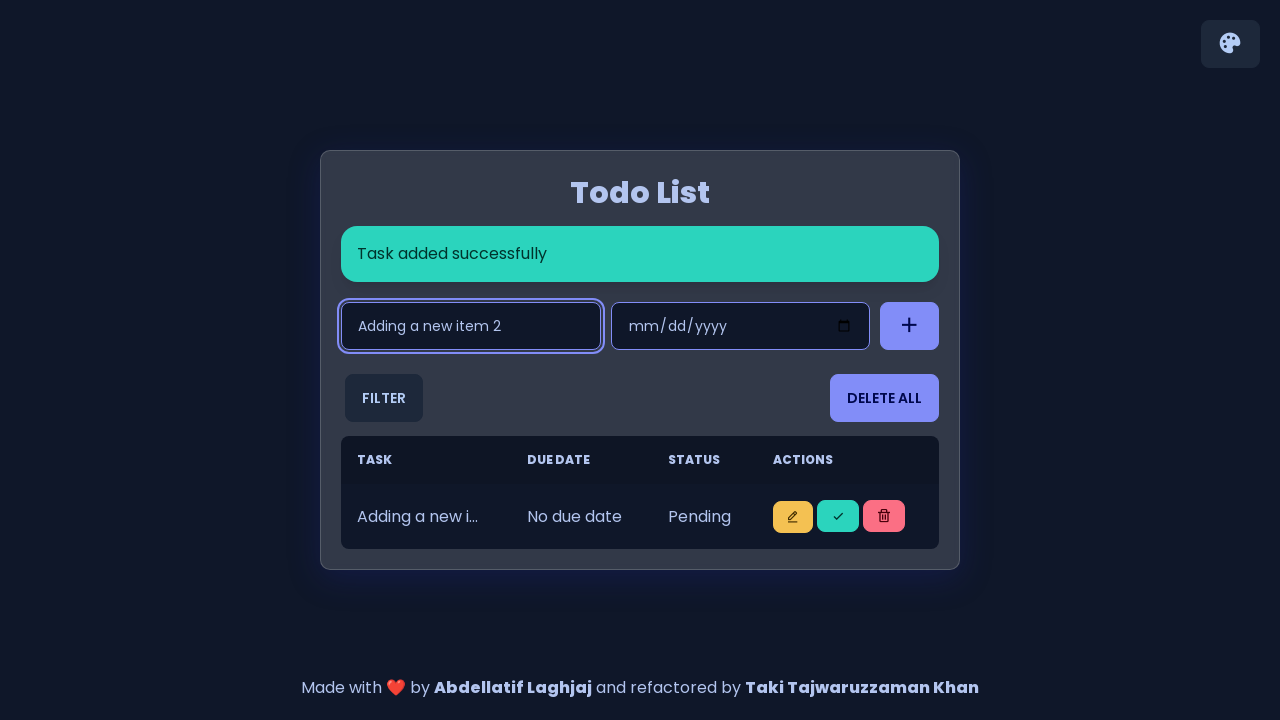

Pressed Enter to add item 2 to the list on input.input.input-bordered
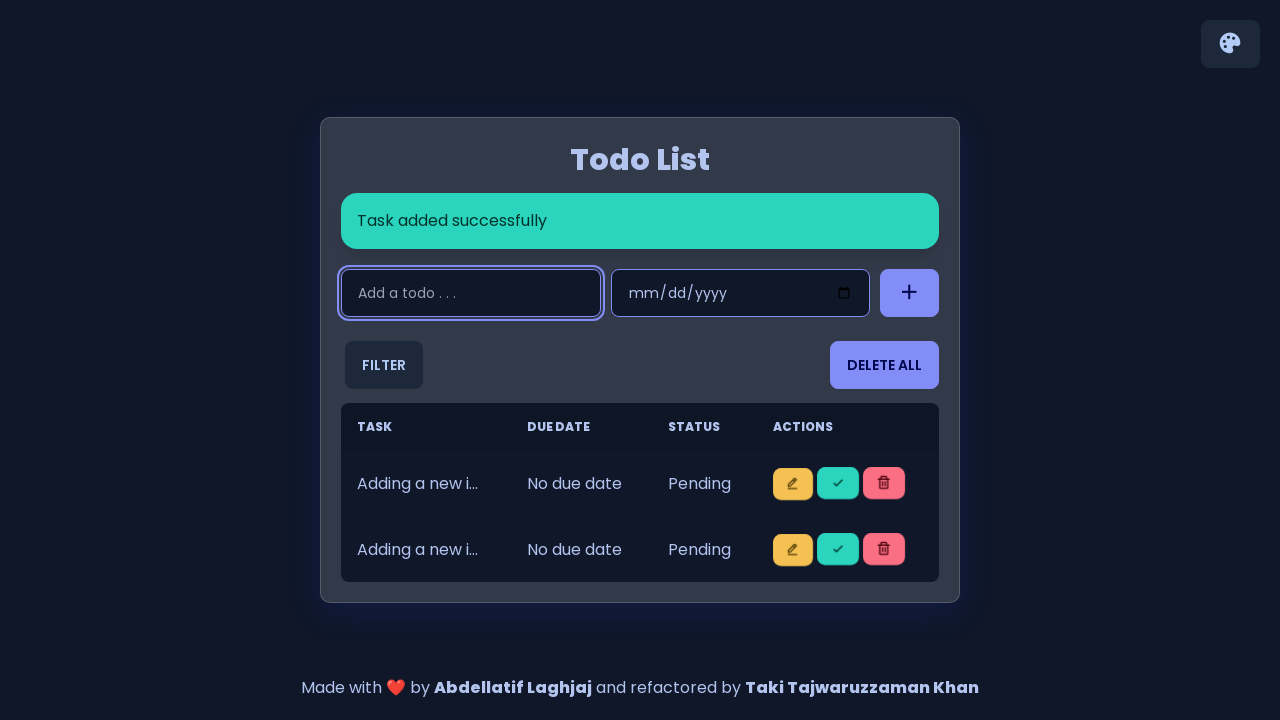

Item 2 added and visible in the list
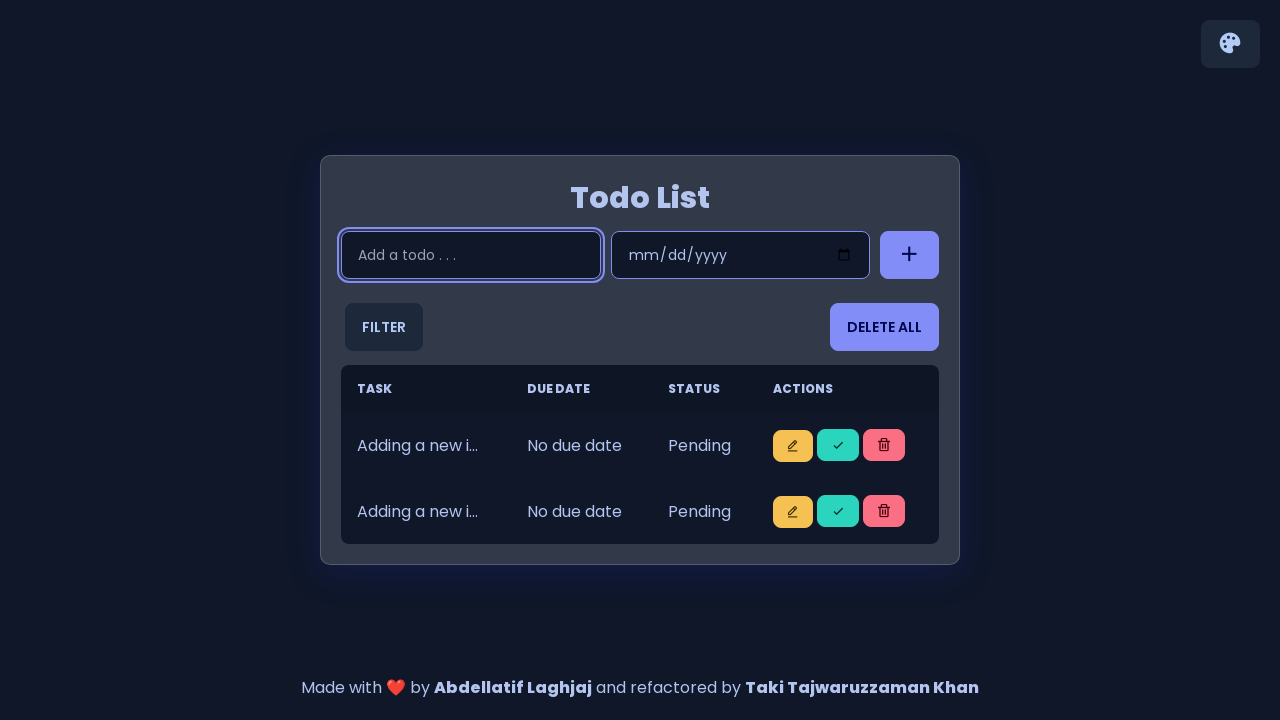

Clicked input field to add item 3 at (471, 255) on input.input.input-bordered
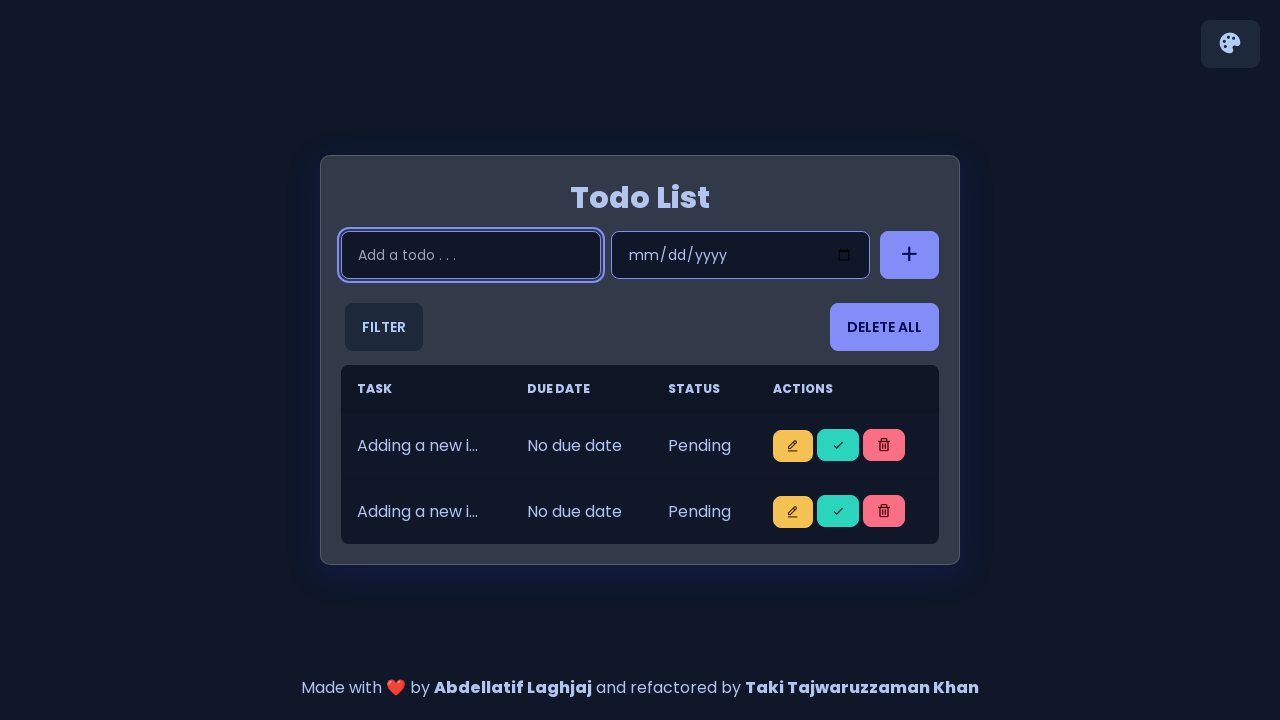

Filled input field with 'Adding a new item 3' on input.input.input-bordered
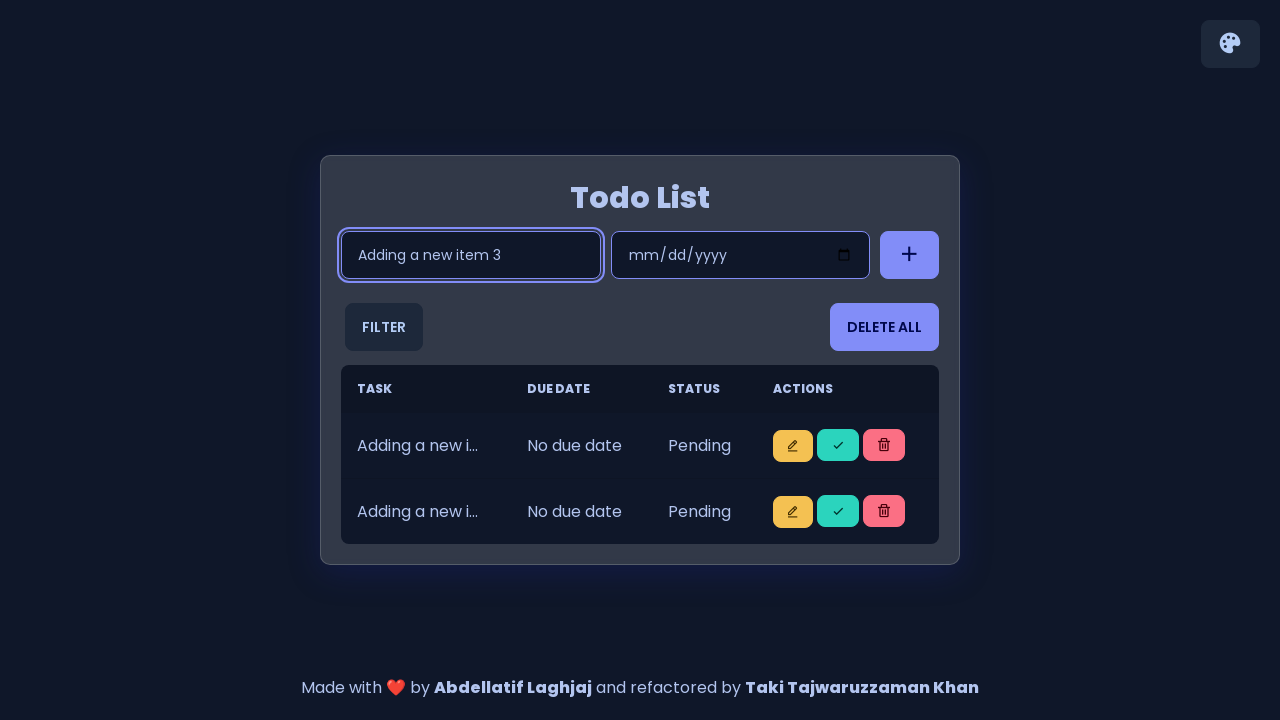

Pressed Enter to add item 3 to the list on input.input.input-bordered
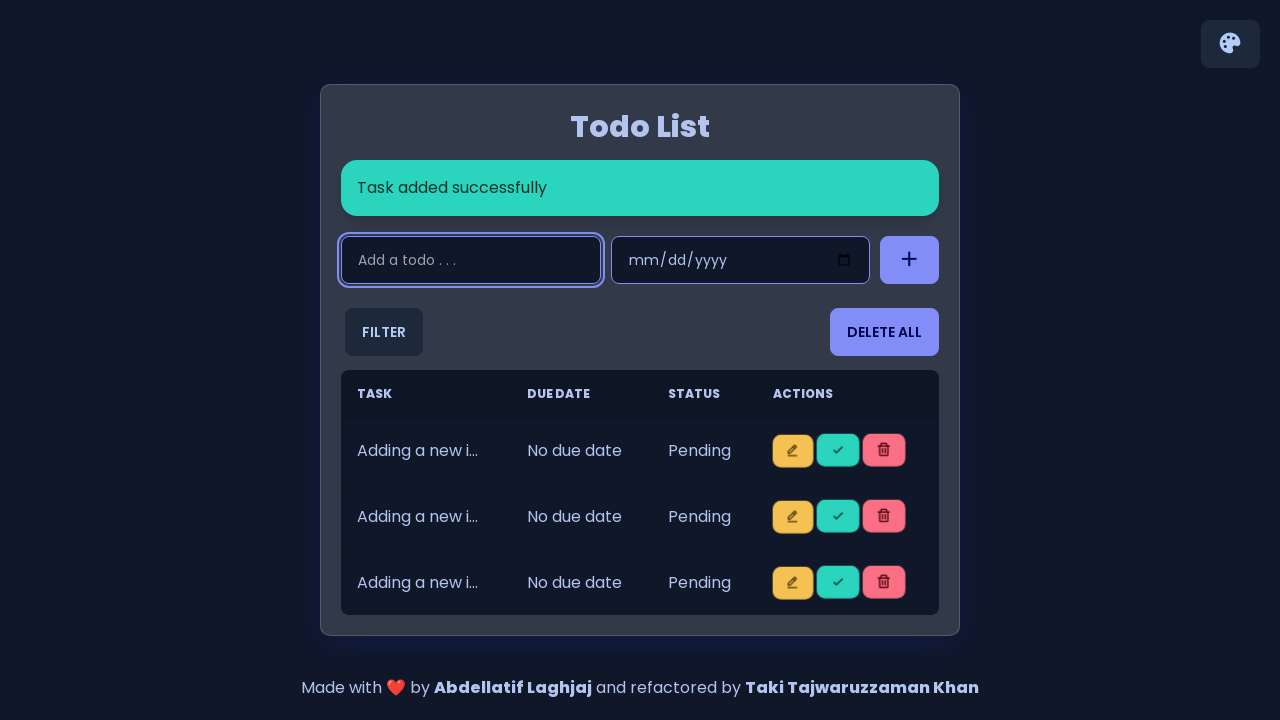

Item 3 added and visible in the list
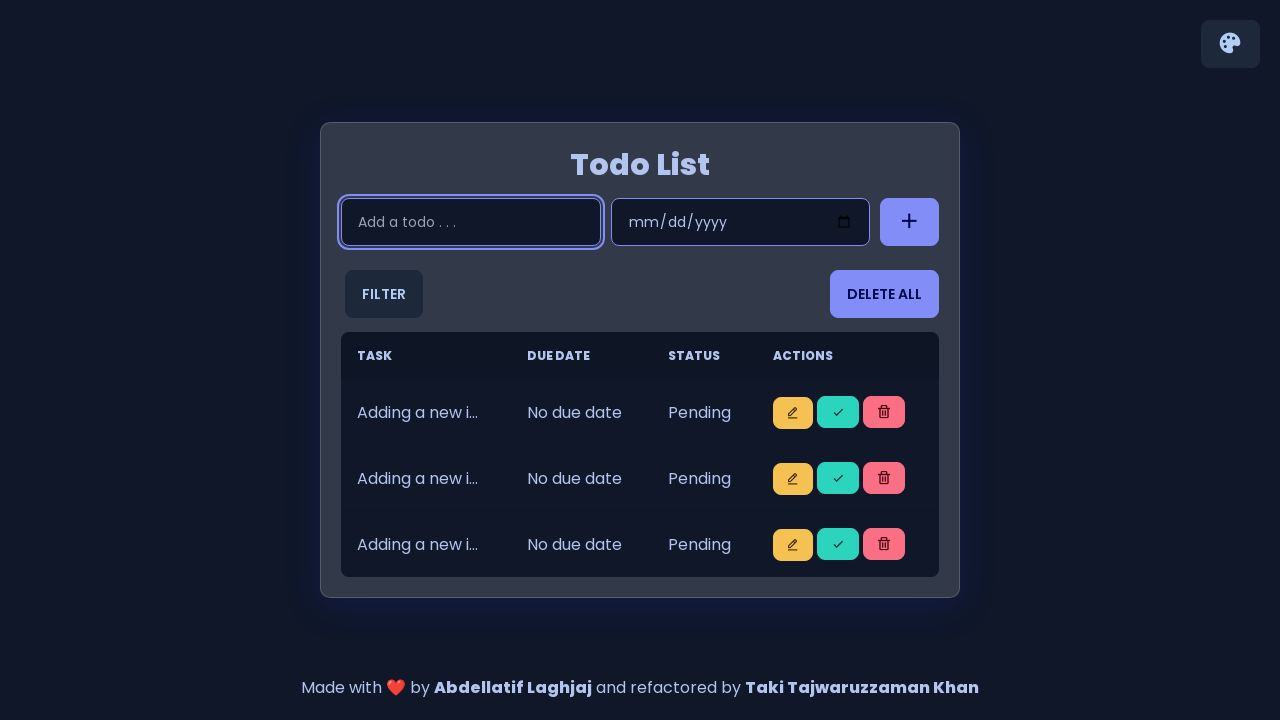

Clicked input field to add item 4 at (471, 222) on input.input.input-bordered
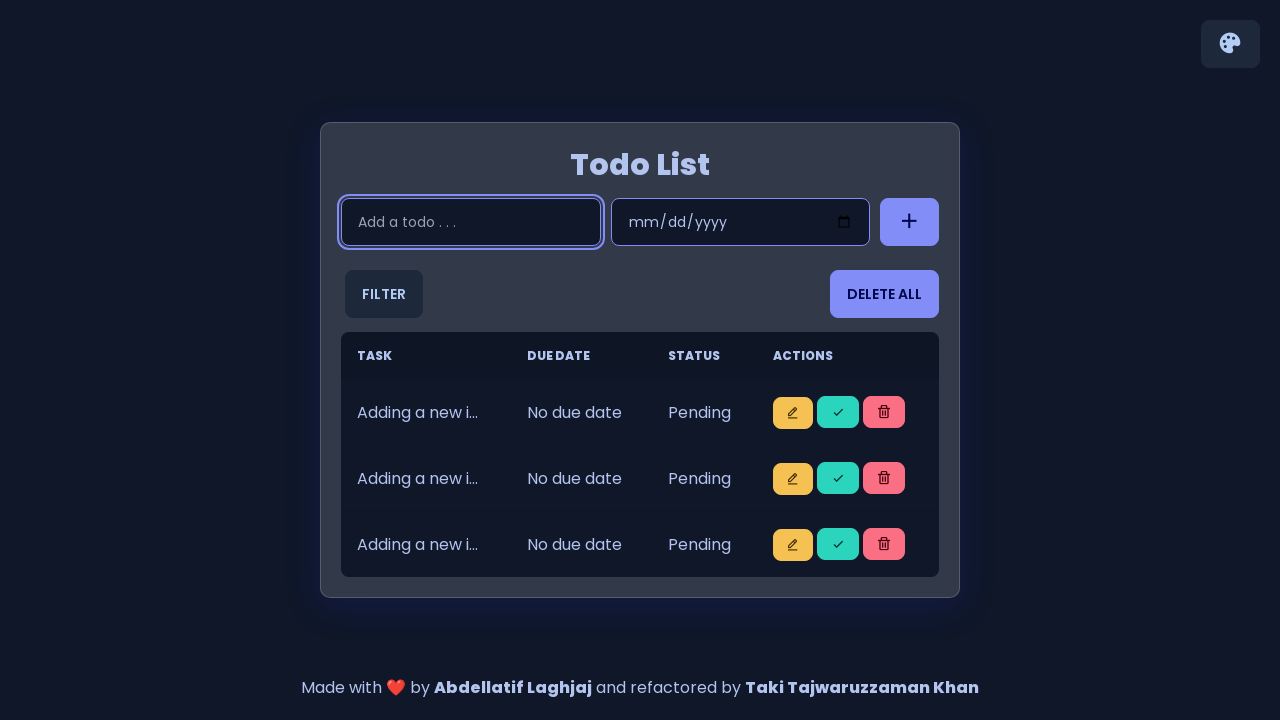

Filled input field with 'Adding a new item 4' on input.input.input-bordered
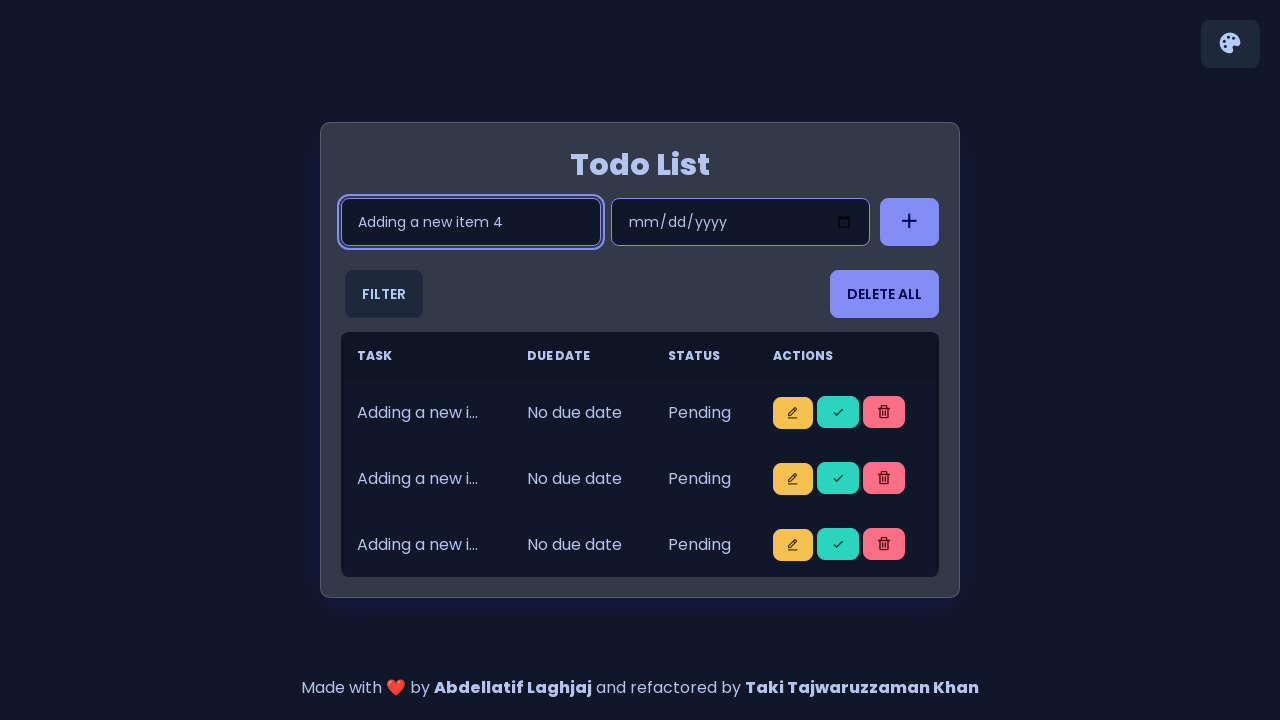

Pressed Enter to add item 4 to the list on input.input.input-bordered
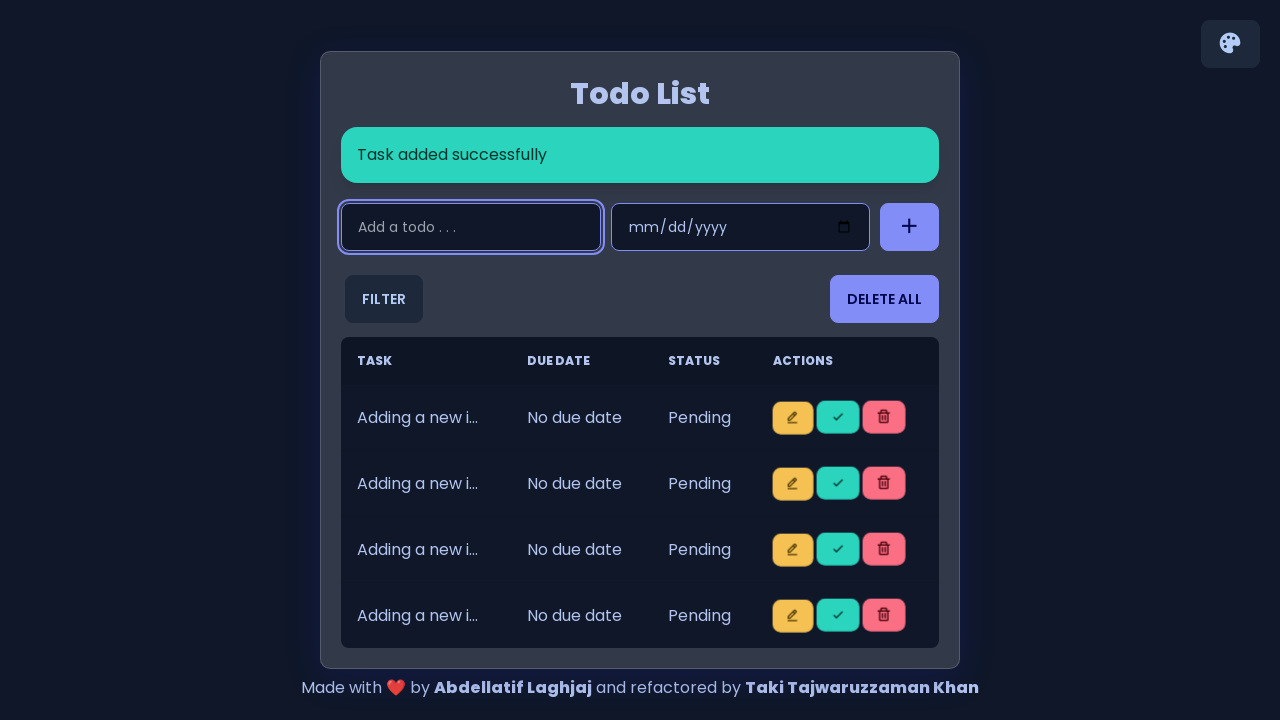

Item 4 added and visible in the list
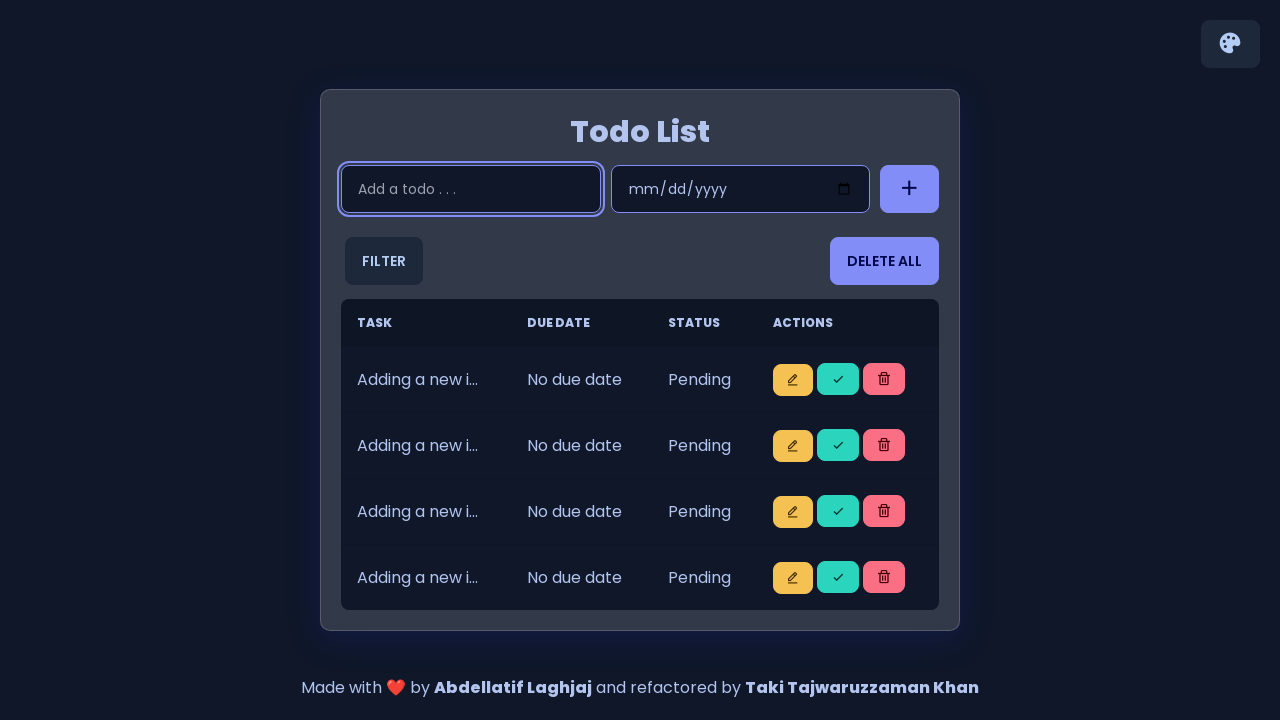

Clicked input field to add item 5 at (471, 189) on input.input.input-bordered
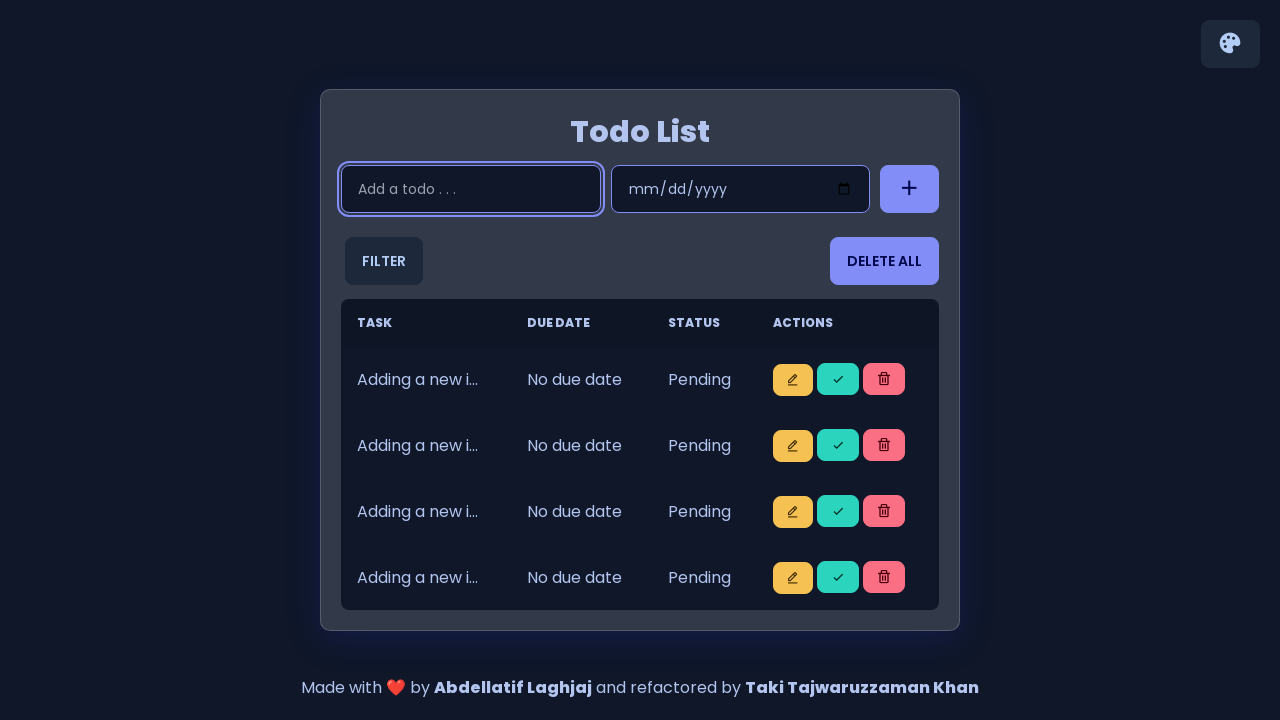

Filled input field with 'Adding a new item 5' on input.input.input-bordered
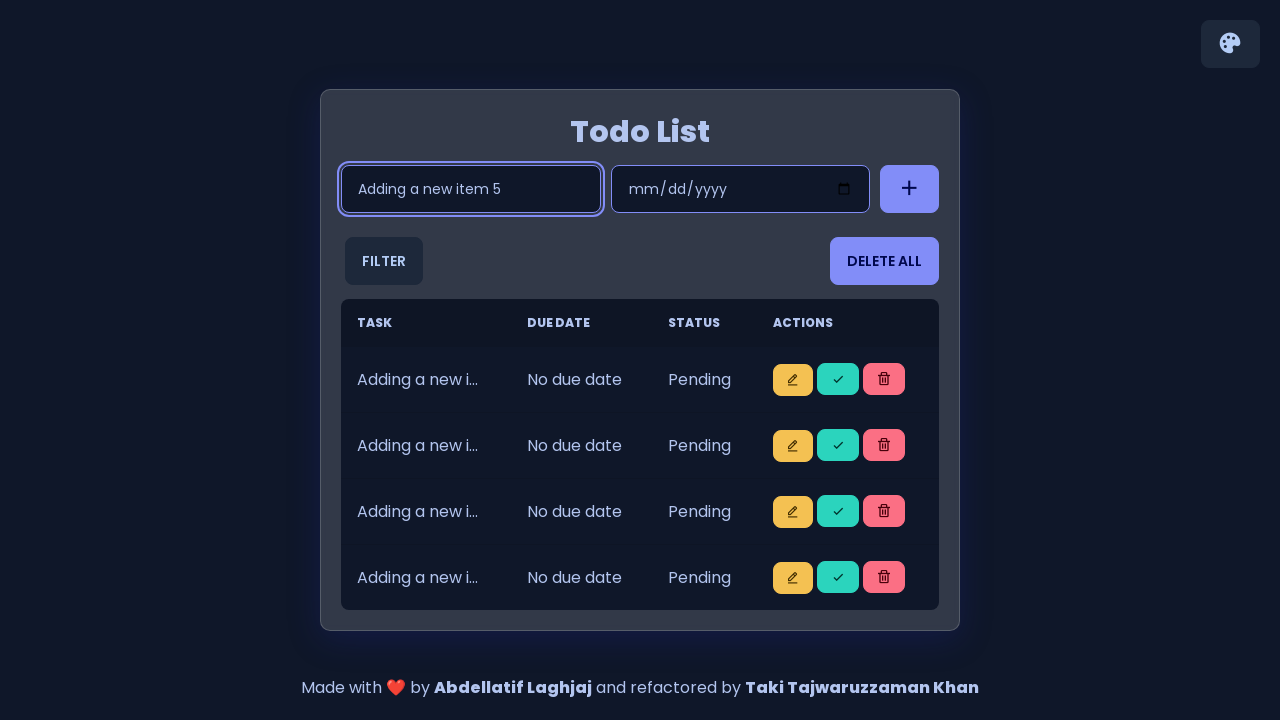

Pressed Enter to add item 5 to the list on input.input.input-bordered
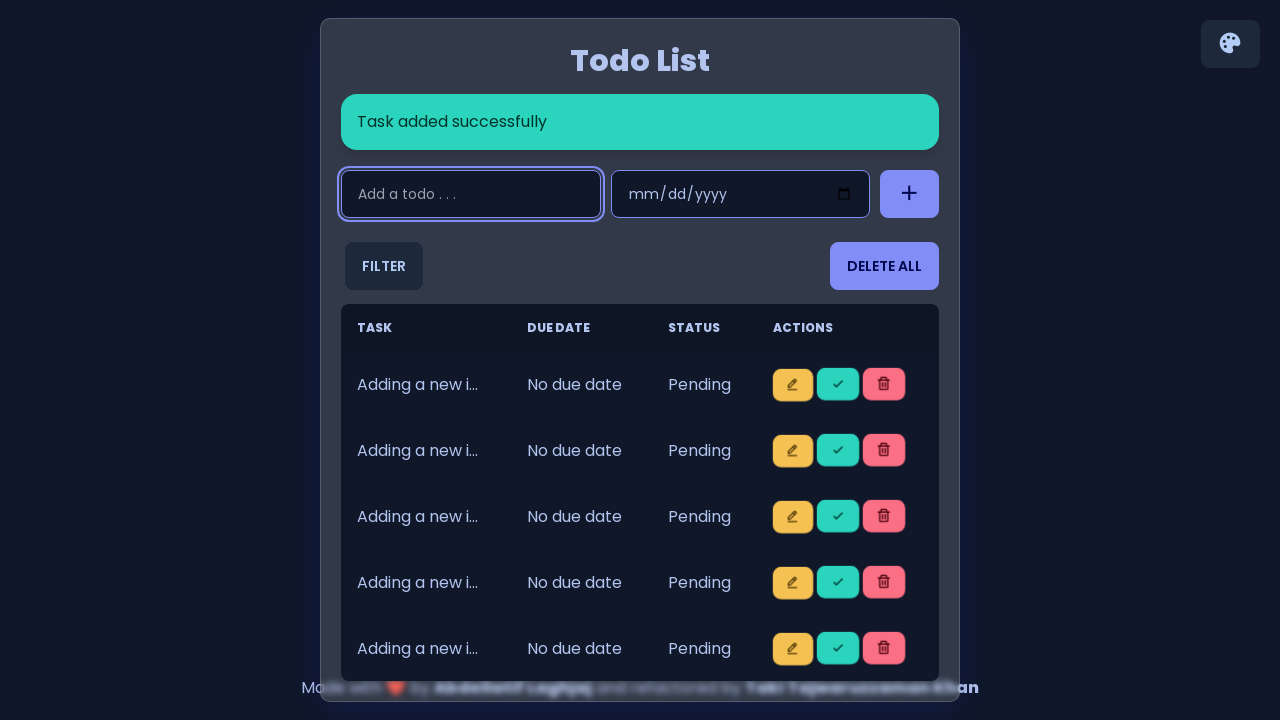

Item 5 added and visible in the list
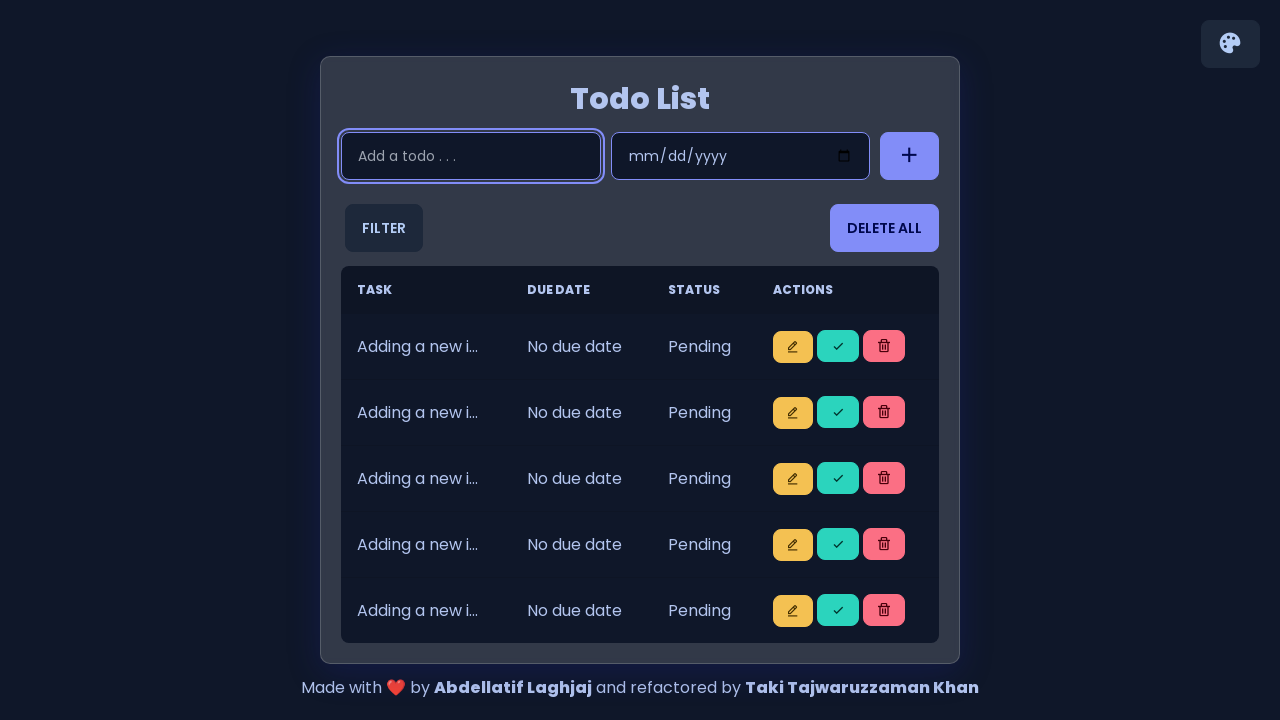

Clicked complete button to mark item 1 as completed at (838, 346) on i.bx.bx-check
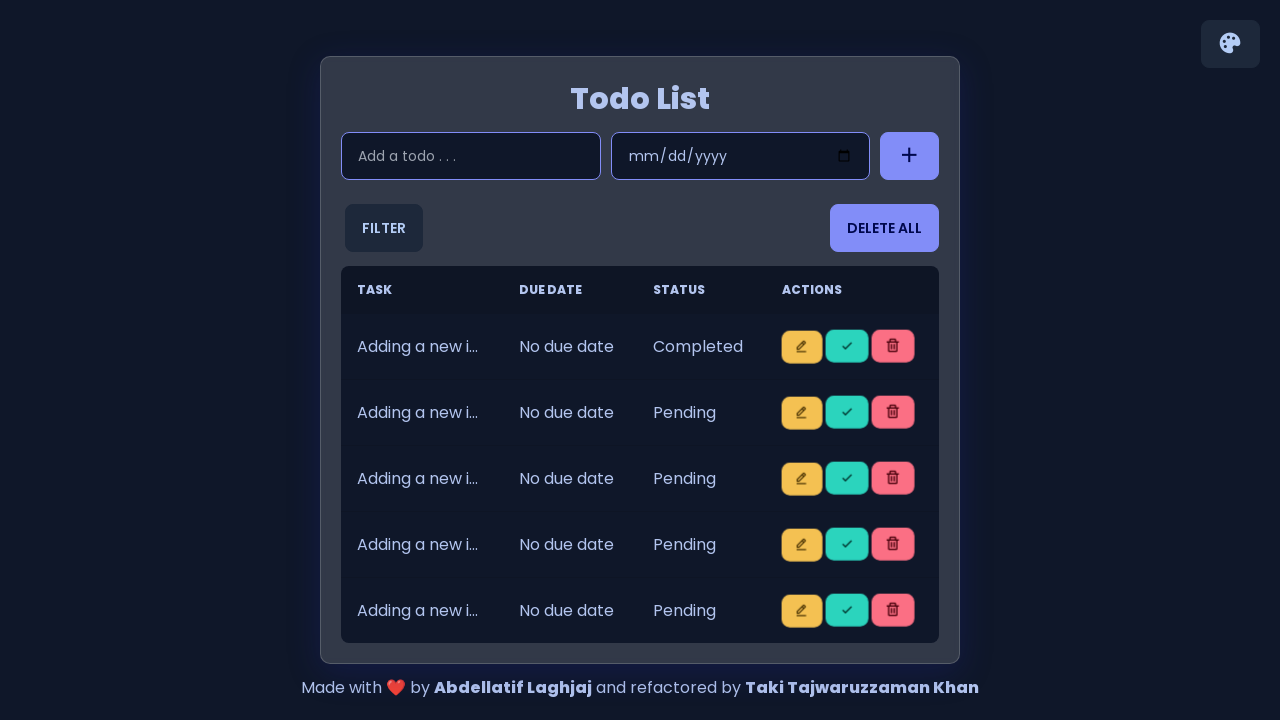

Item 1 marked as completed
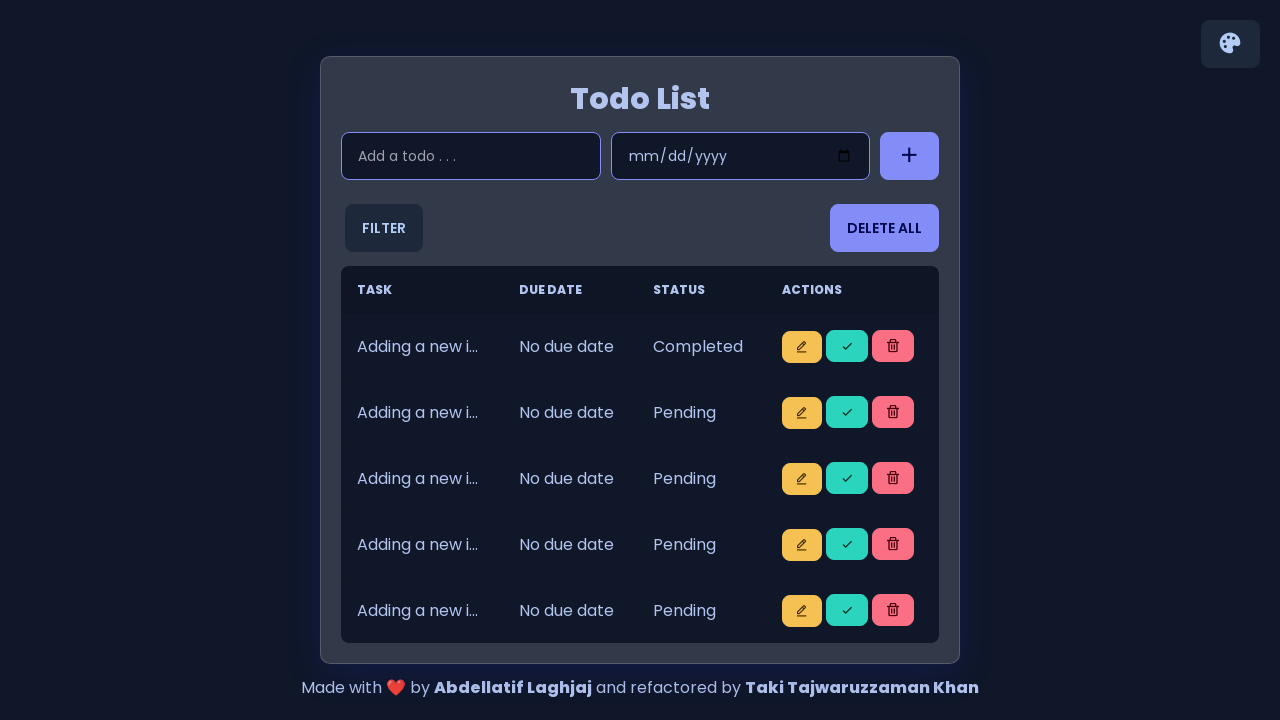

Clicked delete button to remove item 1 at (893, 346) on i.bx.bx-trash
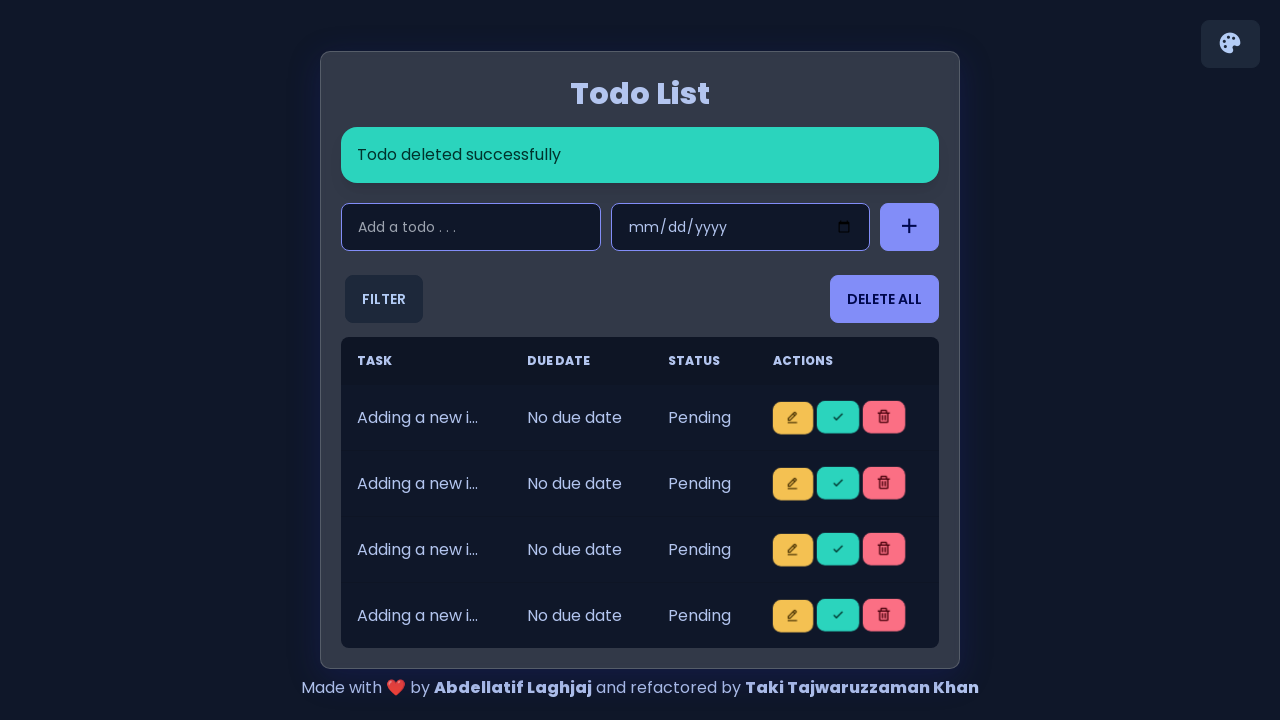

Item 1 deleted from the list
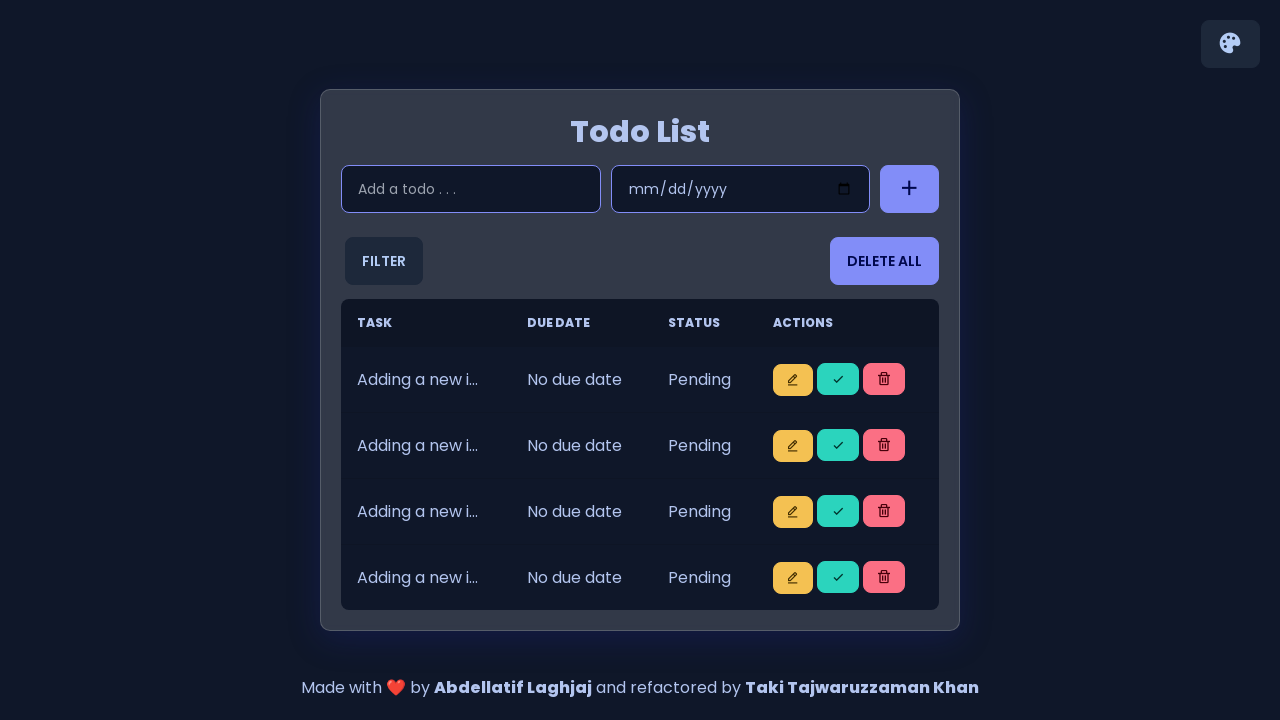

Clicked complete button to mark item 2 as completed at (838, 379) on i.bx.bx-check
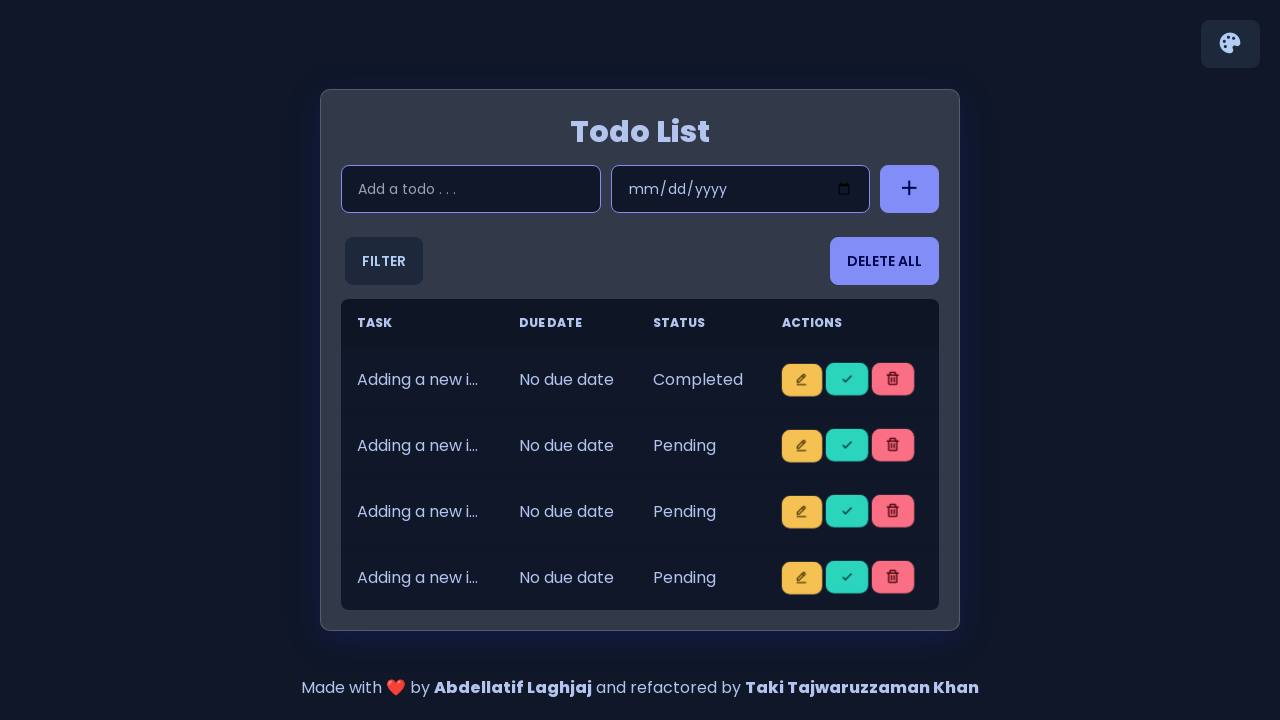

Item 2 marked as completed
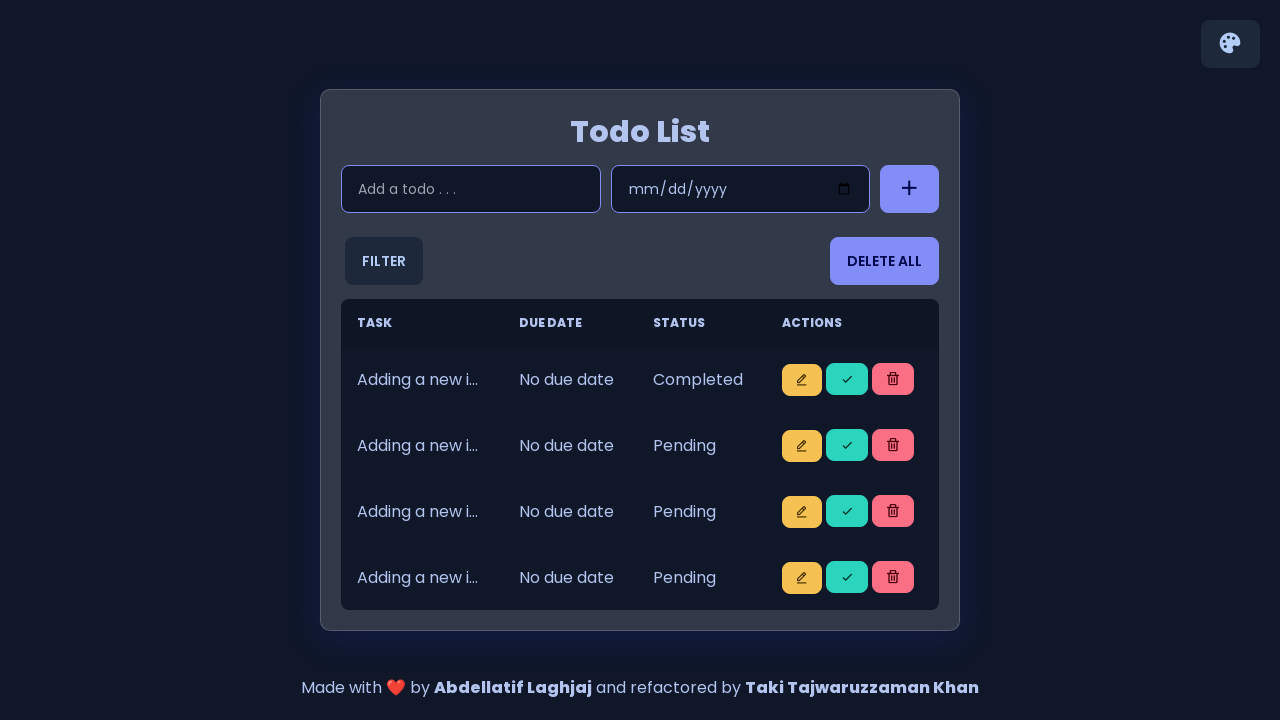

Clicked delete button to remove item 2 at (893, 379) on i.bx.bx-trash
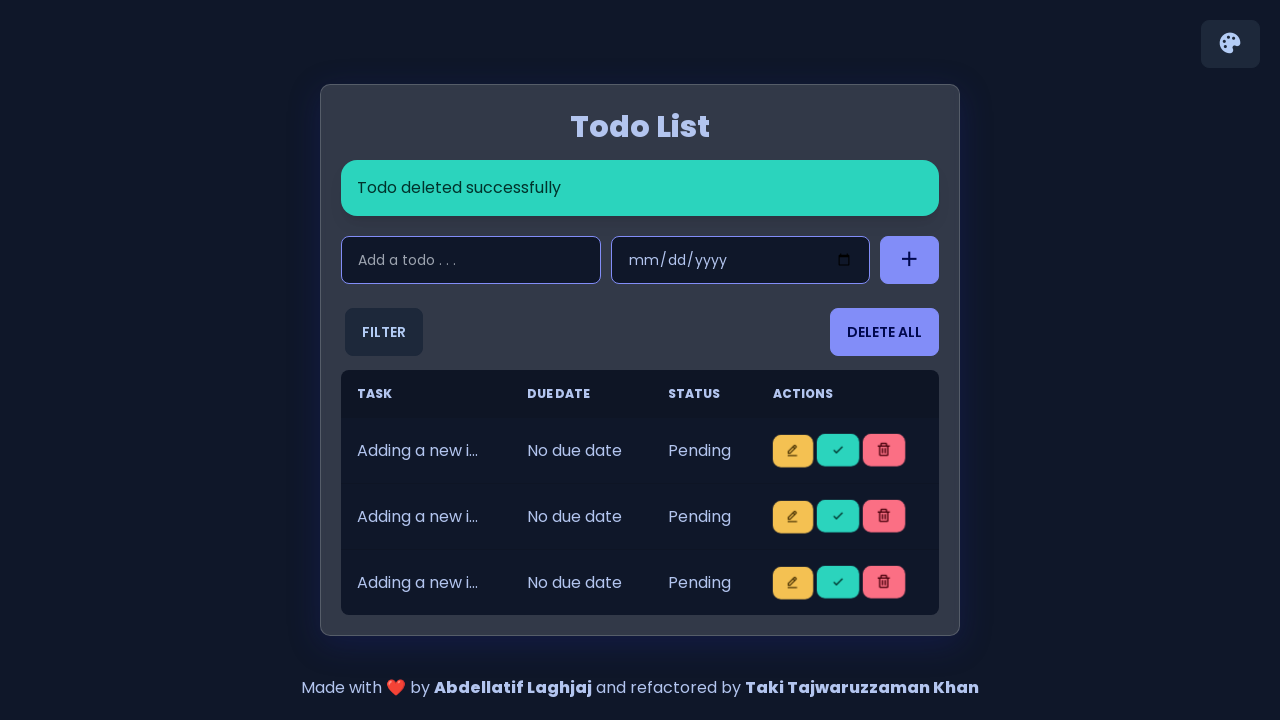

Item 2 deleted from the list
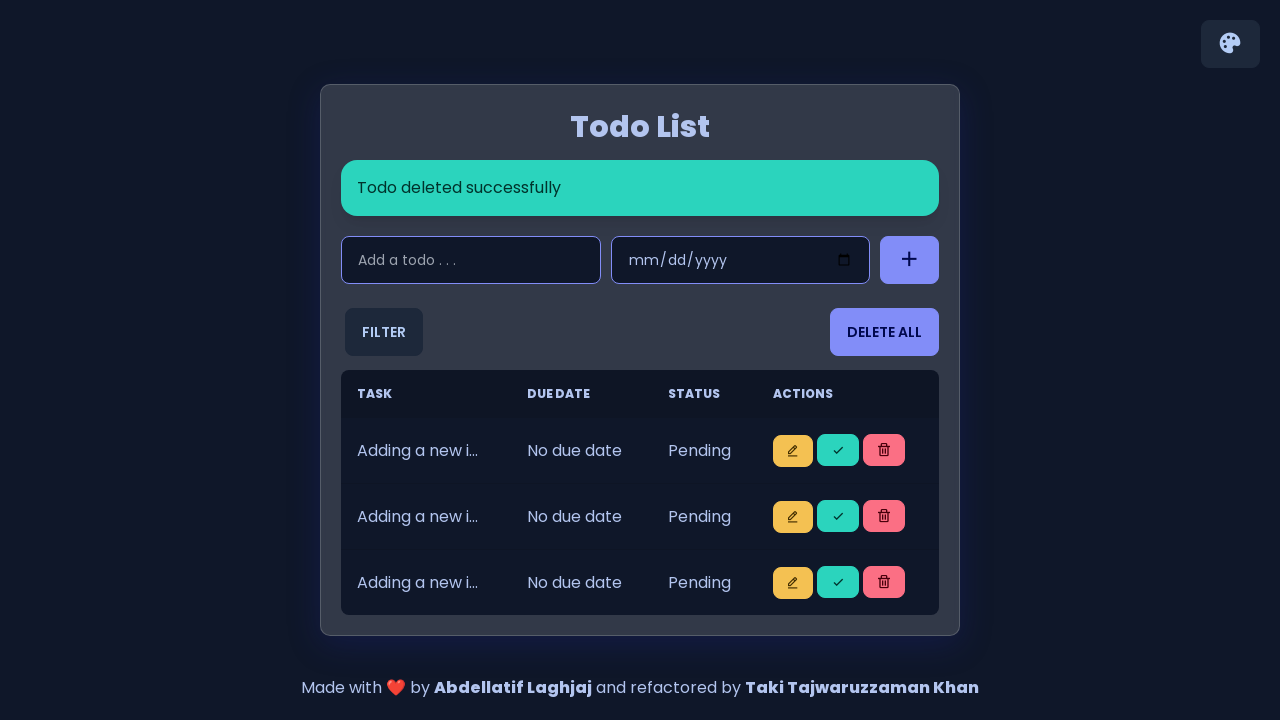

Clicked complete button to mark item 3 as completed at (838, 450) on i.bx.bx-check
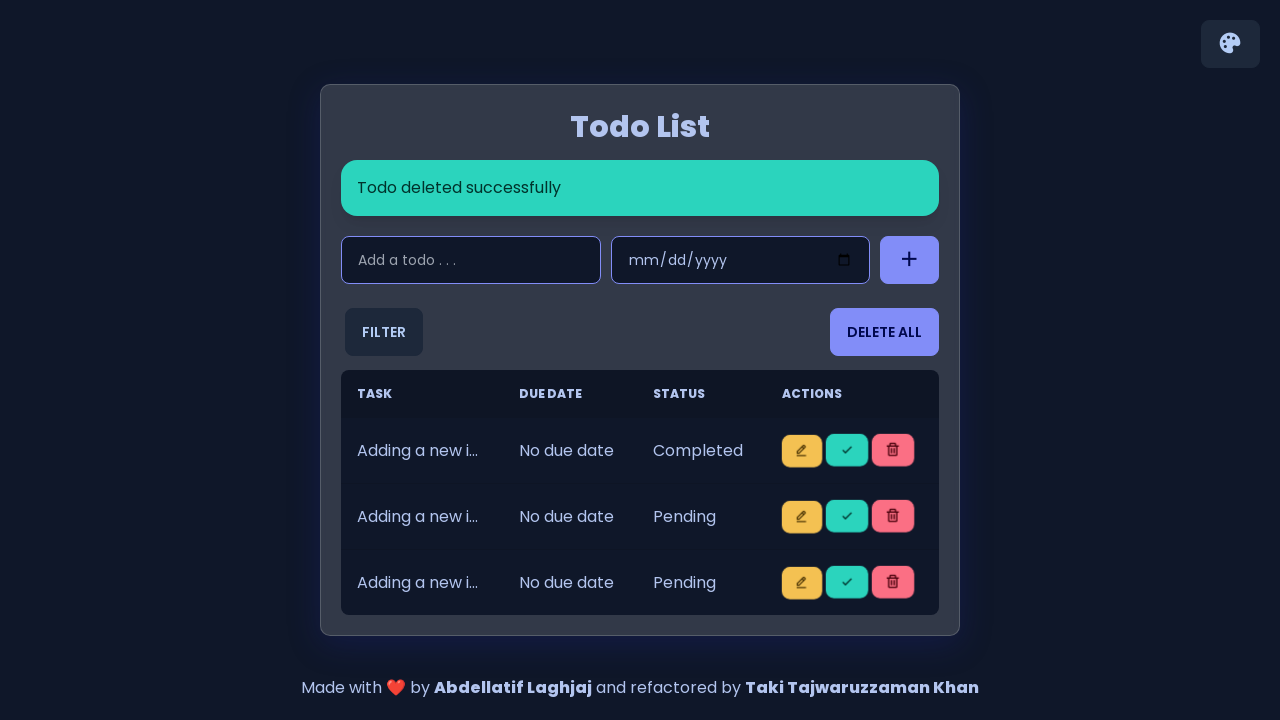

Item 3 marked as completed
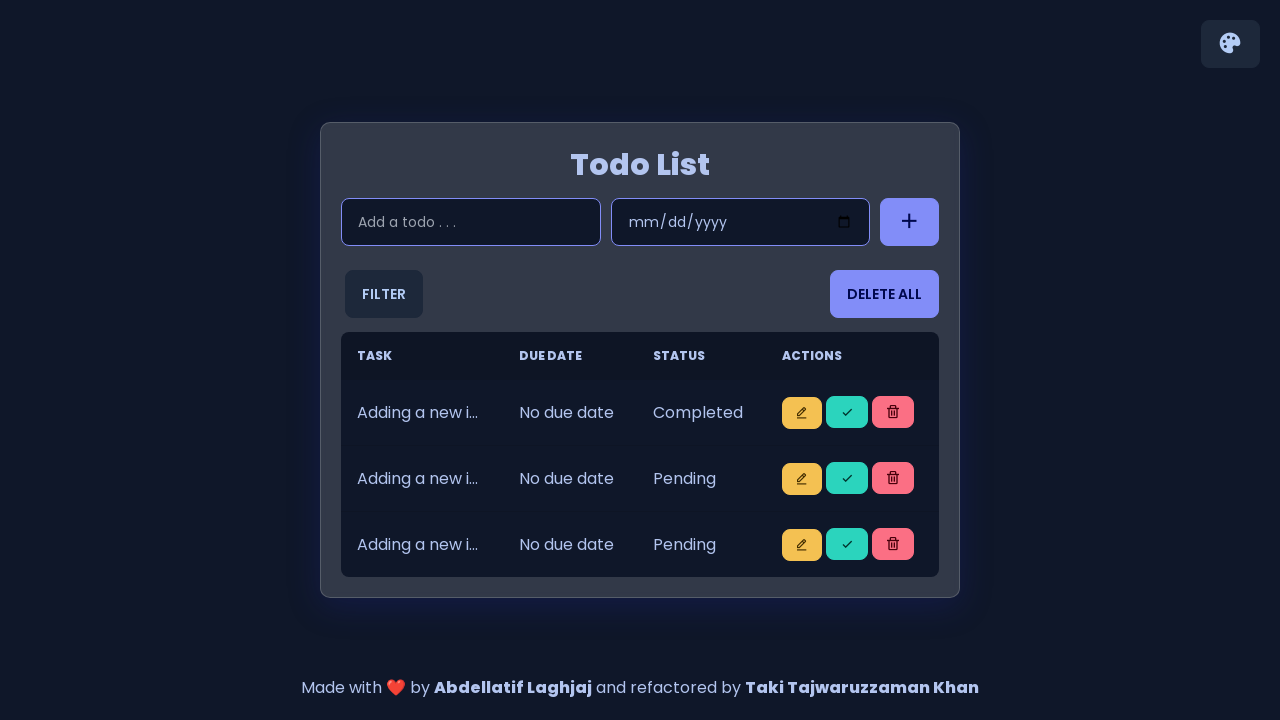

Clicked delete button to remove item 3 at (893, 412) on i.bx.bx-trash
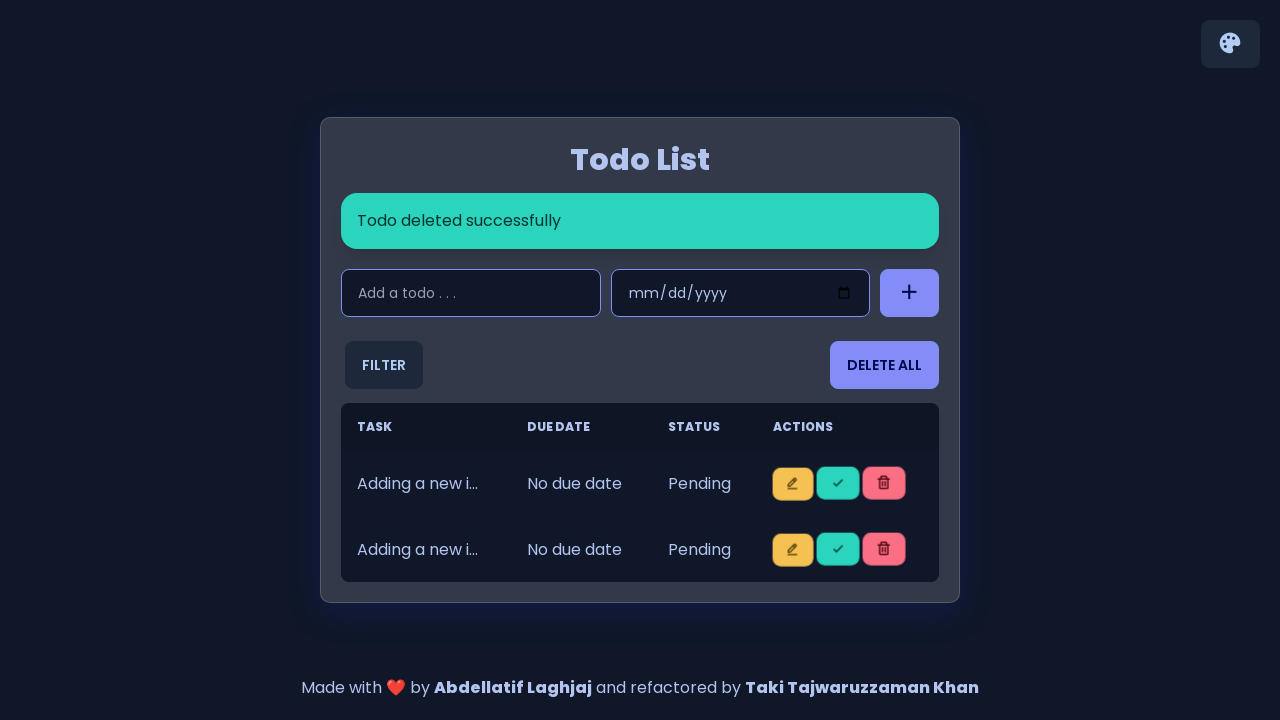

Item 3 deleted from the list
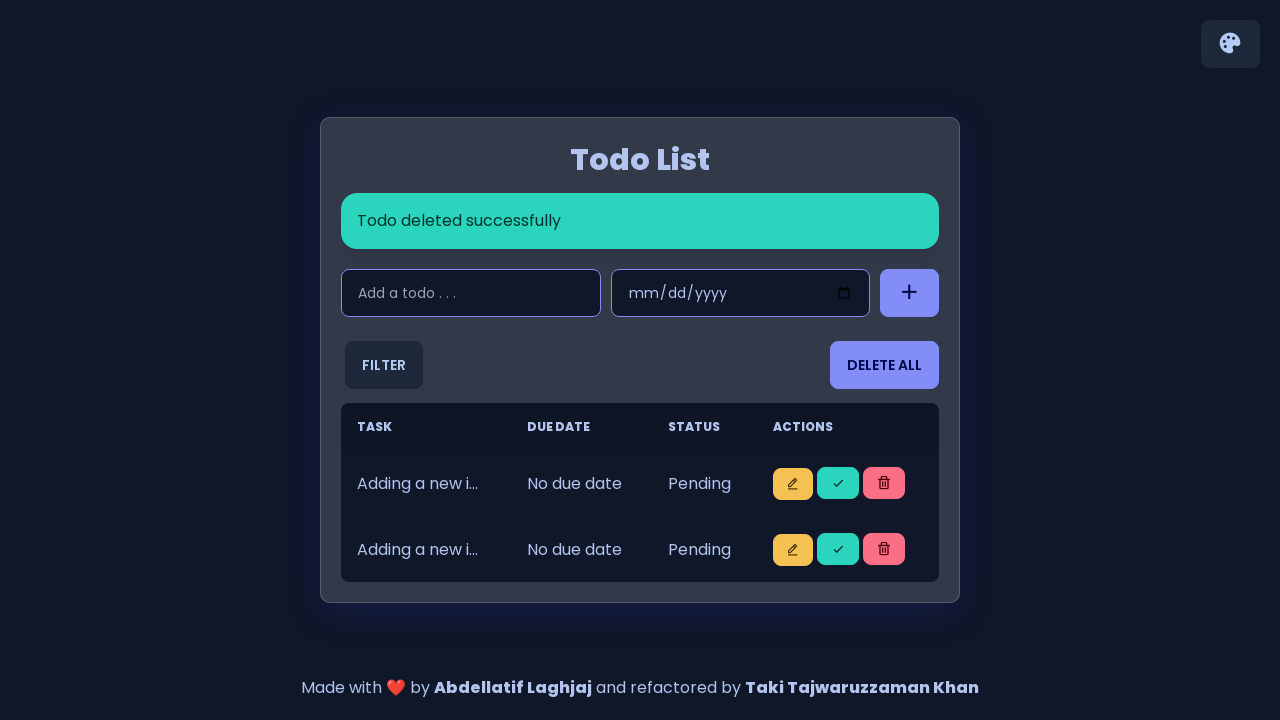

Clicked complete button to mark item 4 as completed at (838, 483) on i.bx.bx-check
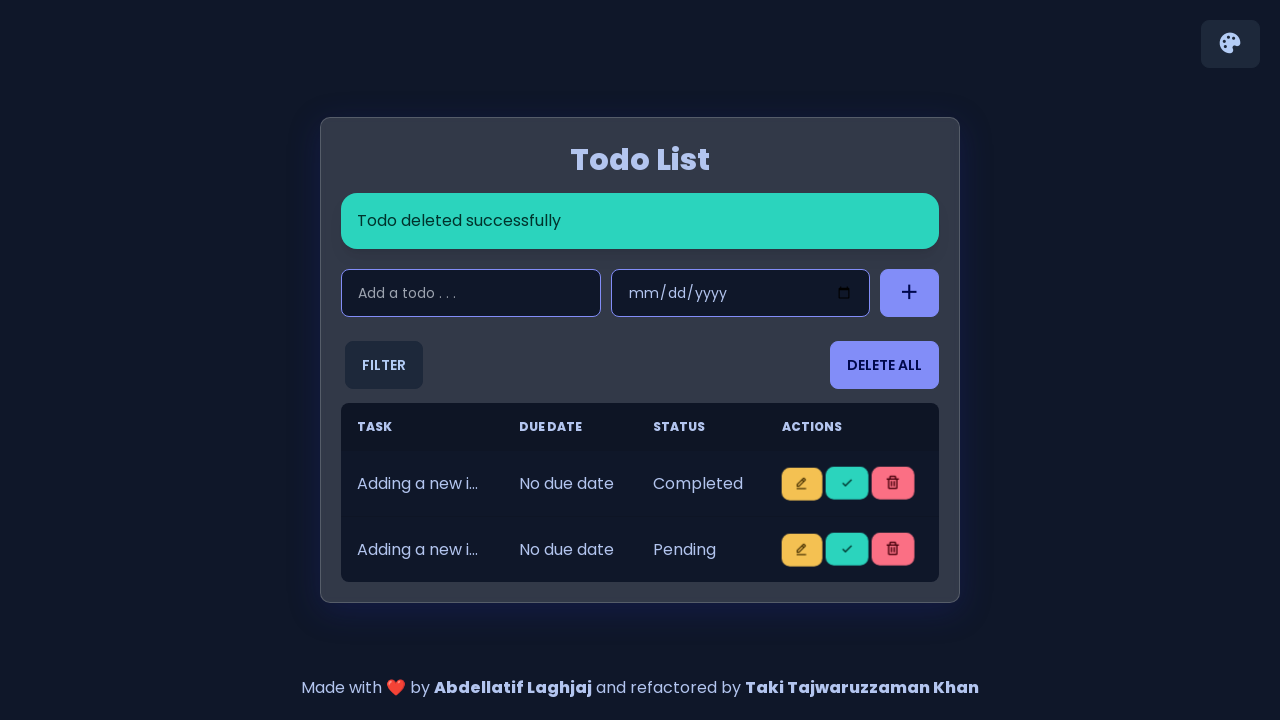

Item 4 marked as completed
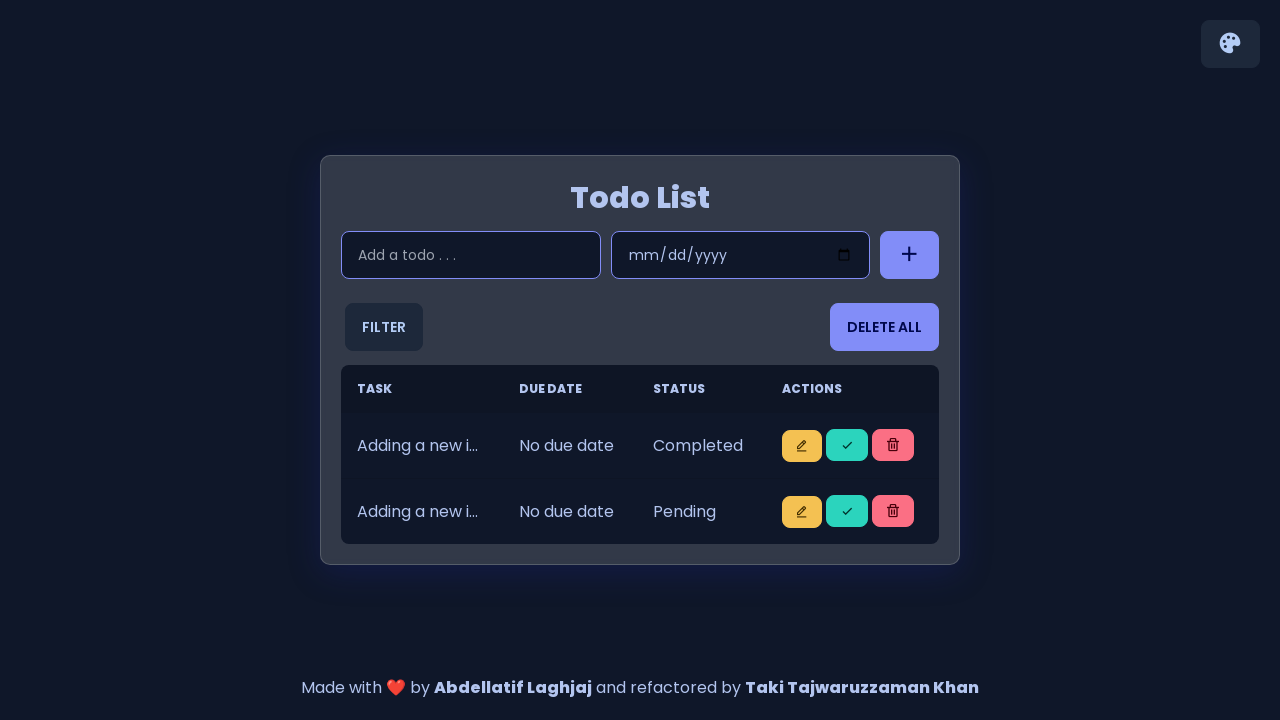

Clicked delete button to remove item 4 at (893, 445) on i.bx.bx-trash
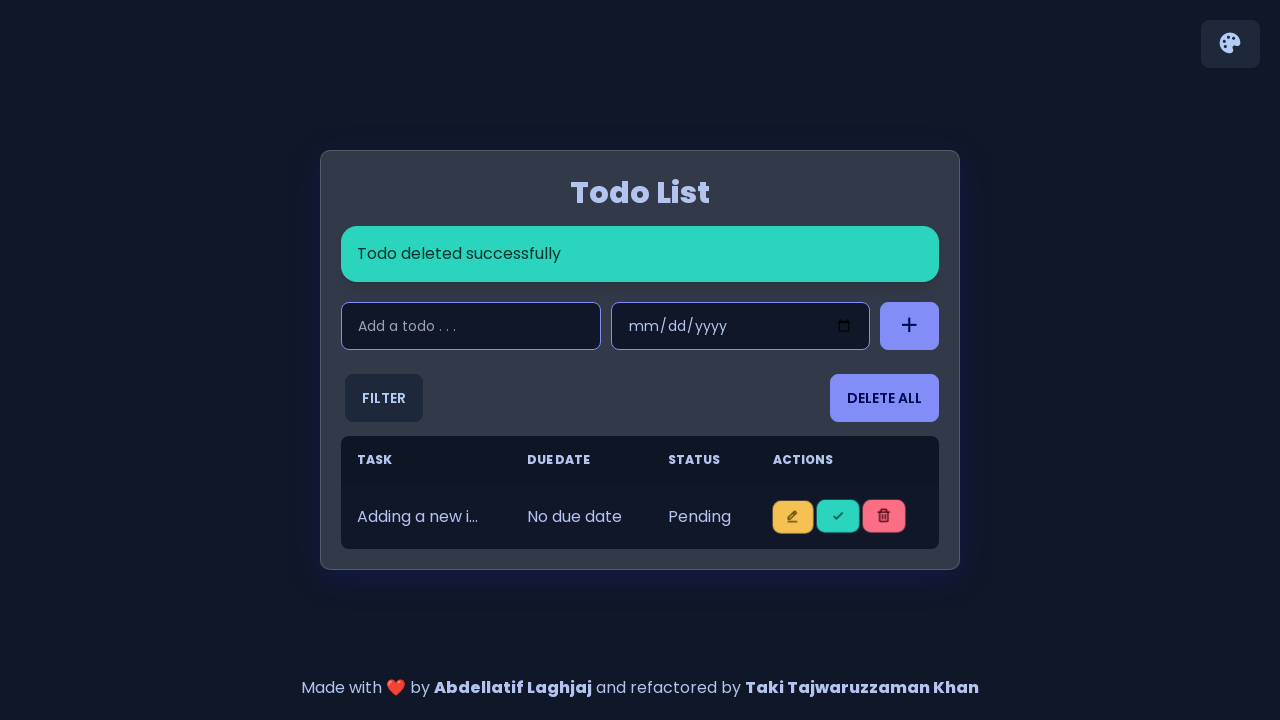

Item 4 deleted from the list
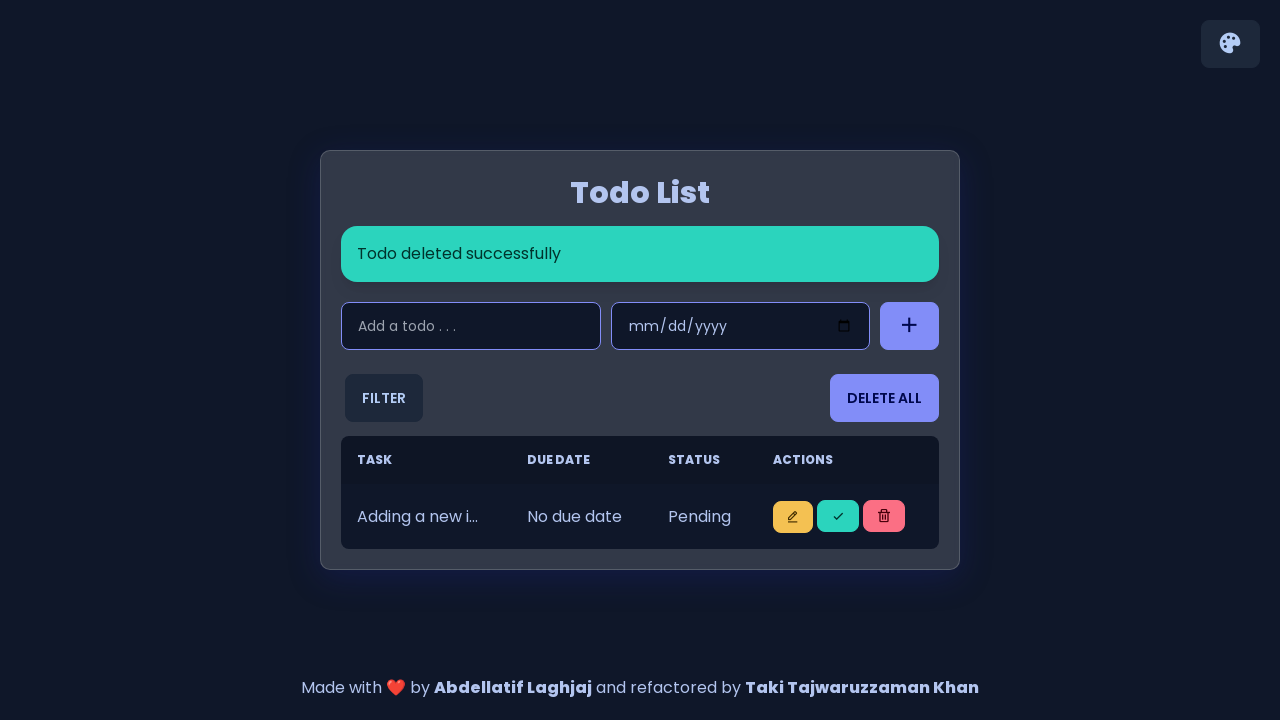

Clicked complete button to mark item 5 as completed at (838, 516) on i.bx.bx-check
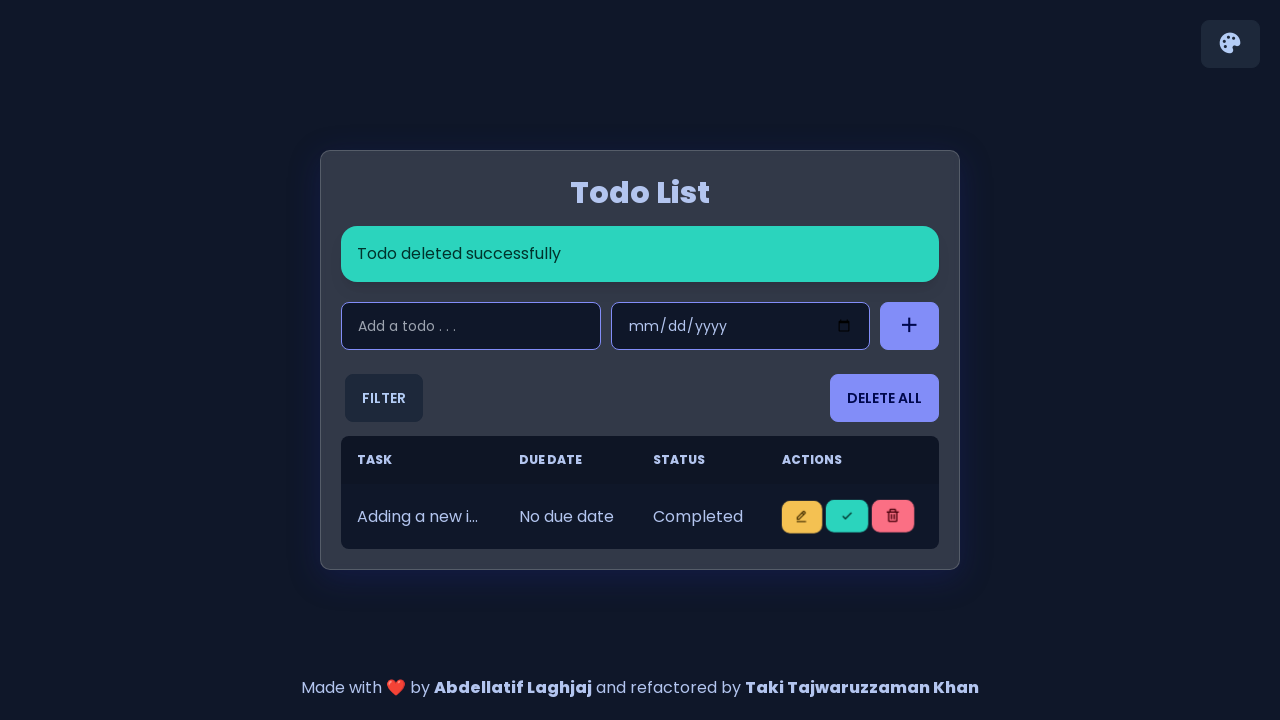

Item 5 marked as completed
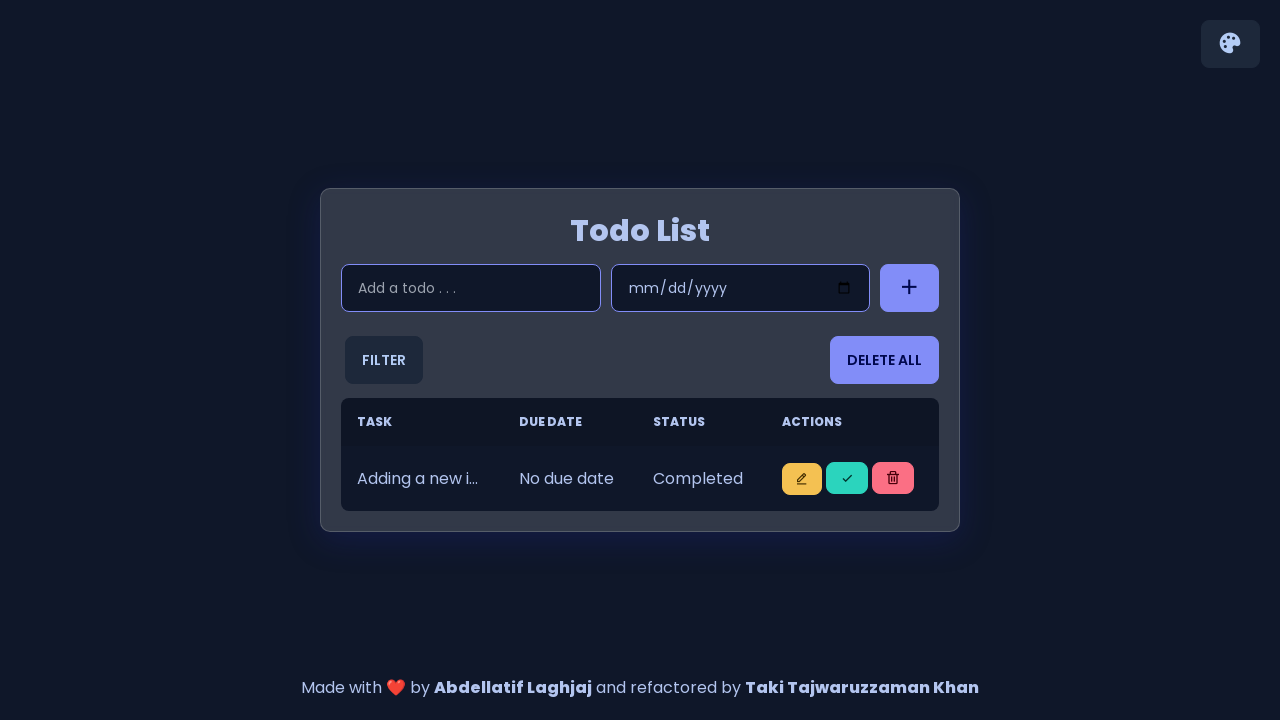

Clicked delete button to remove item 5 at (893, 478) on i.bx.bx-trash
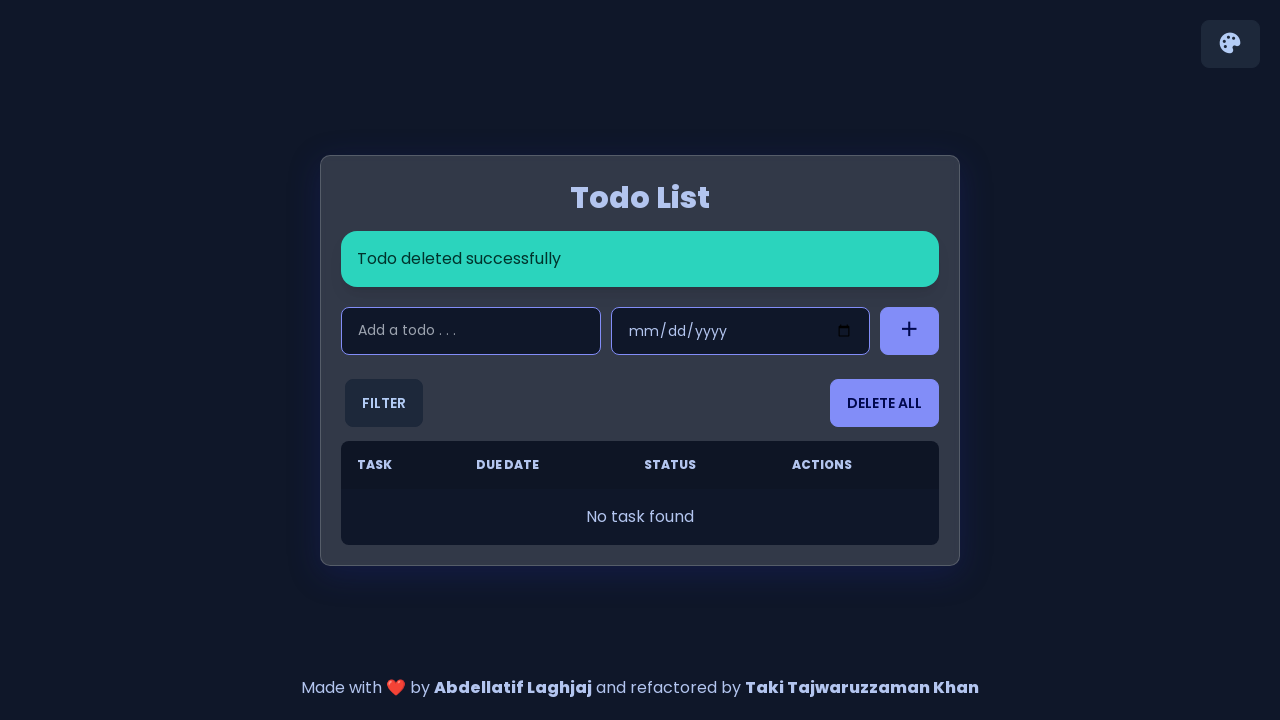

Item 5 deleted from the list
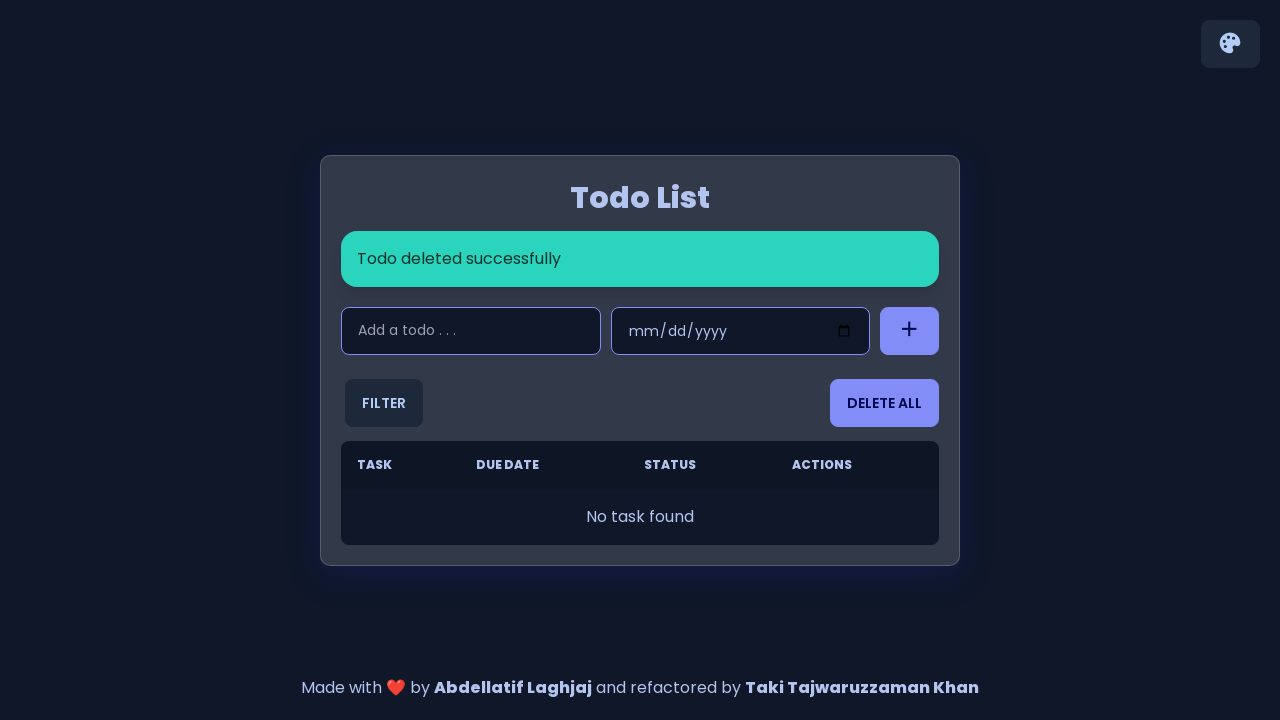

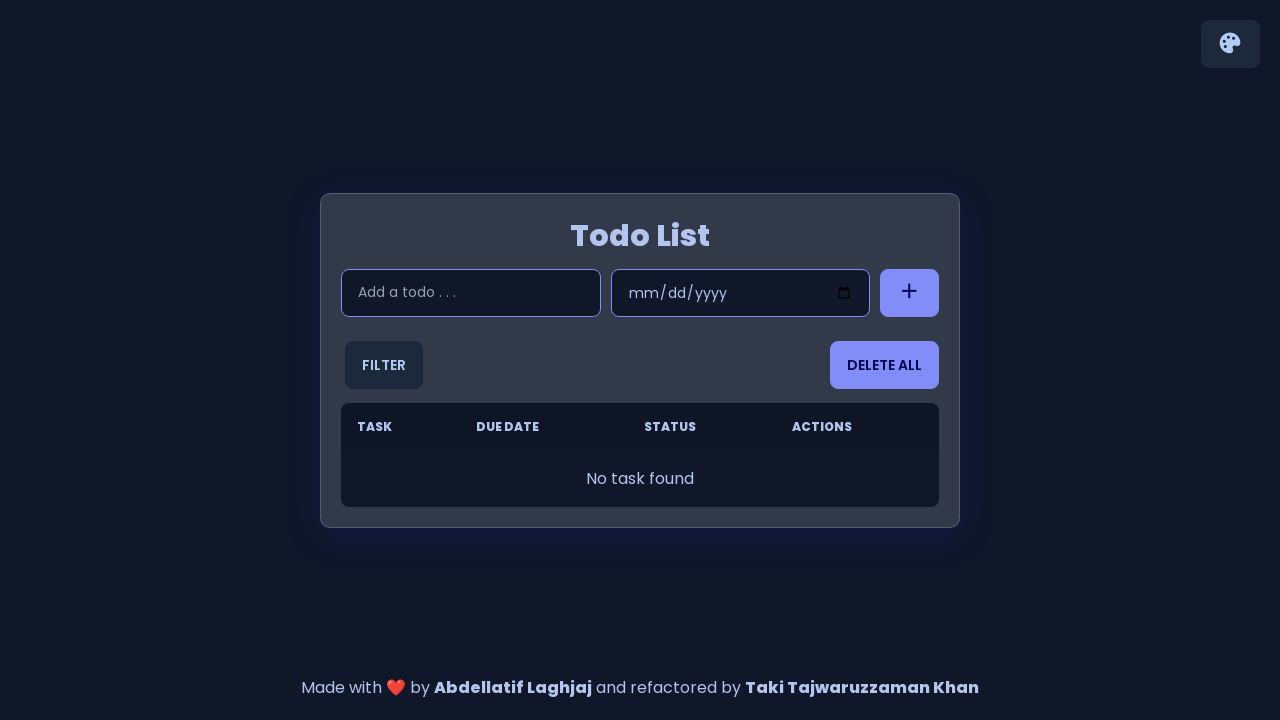